Tests table interaction by navigating through pagination and selecting checkboxes in a product table

Starting URL: https://testautomationpractice.blogspot.com/

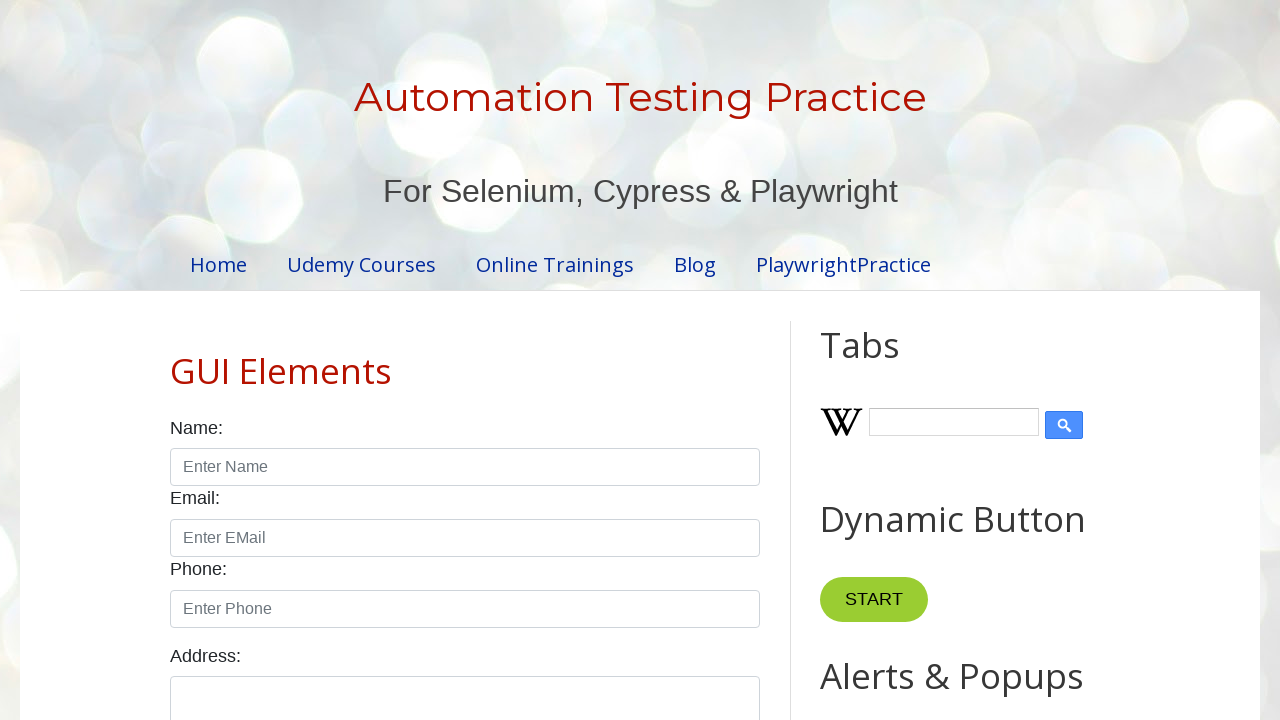

Product table loaded
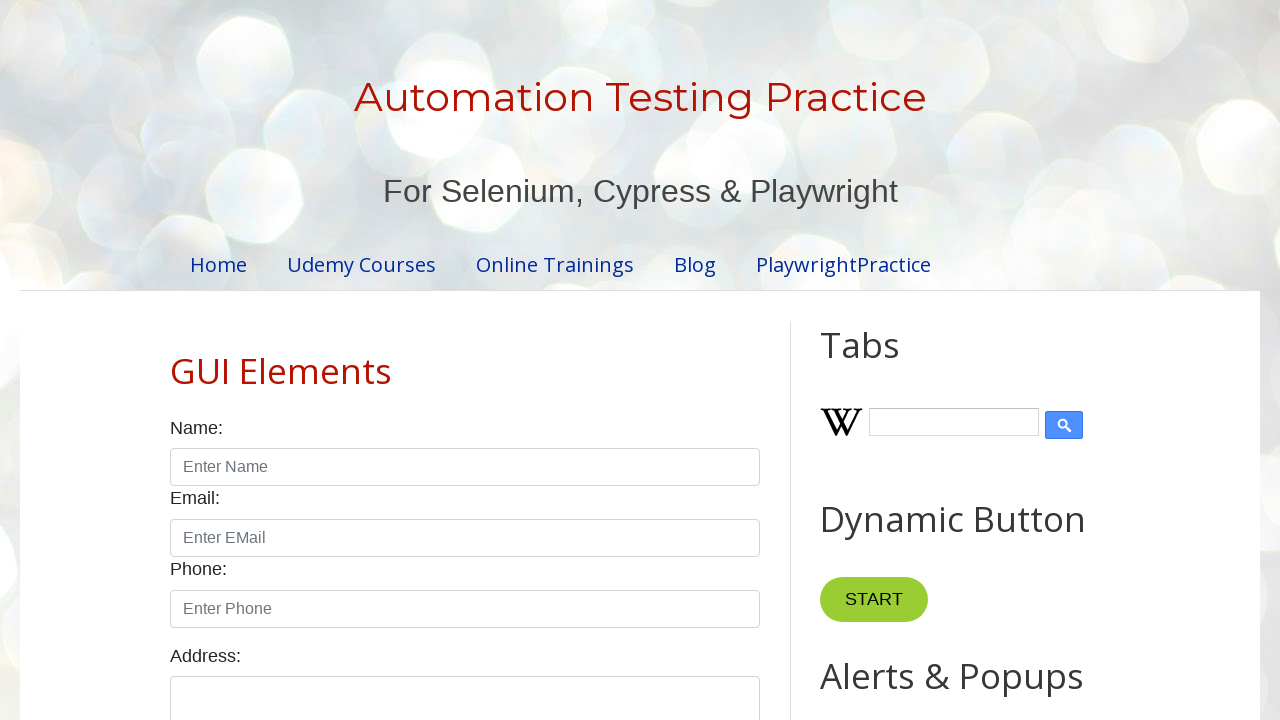

Retrieved all rows from product table
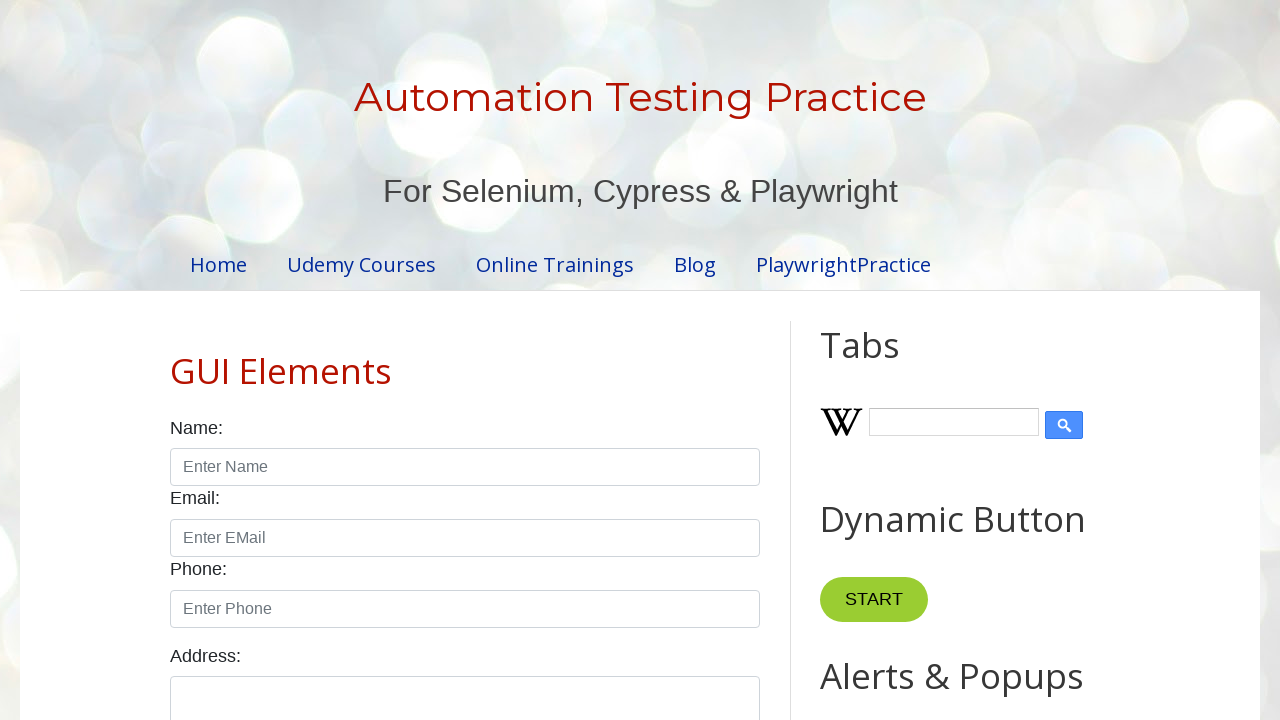

Product table contains 5 rows
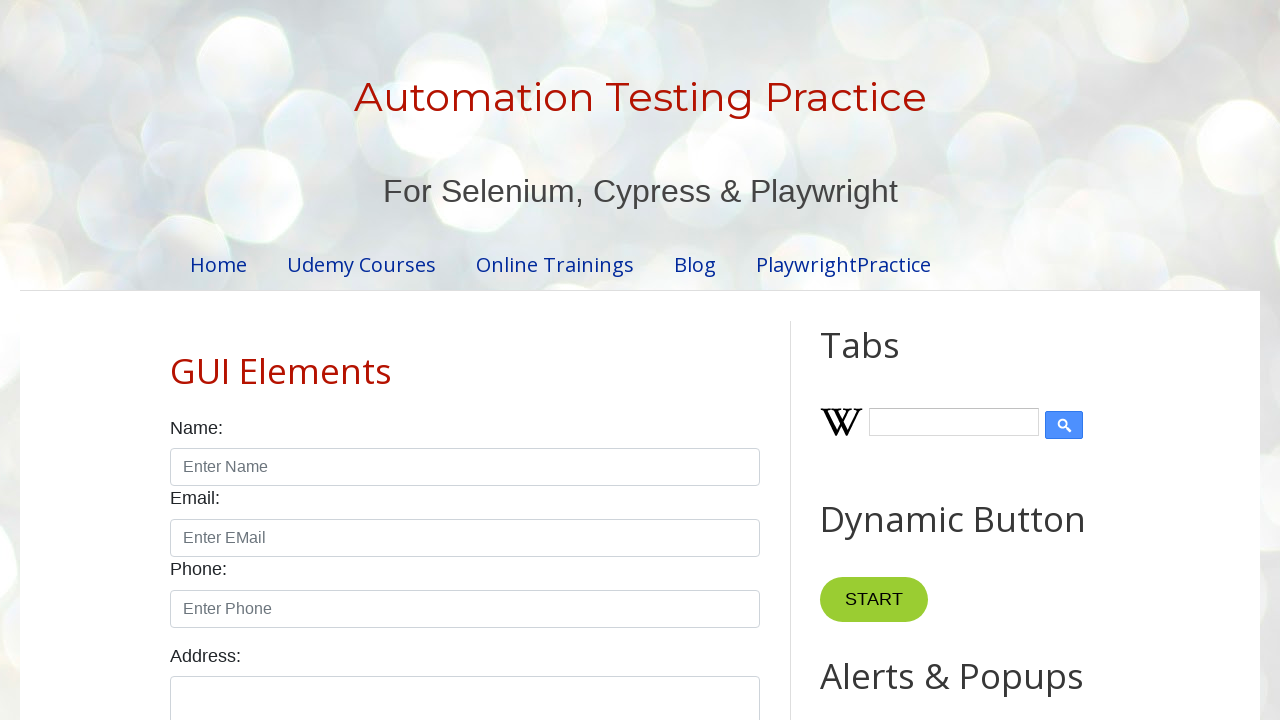

Retrieved cell value from row 4, column 2: Smartwatch
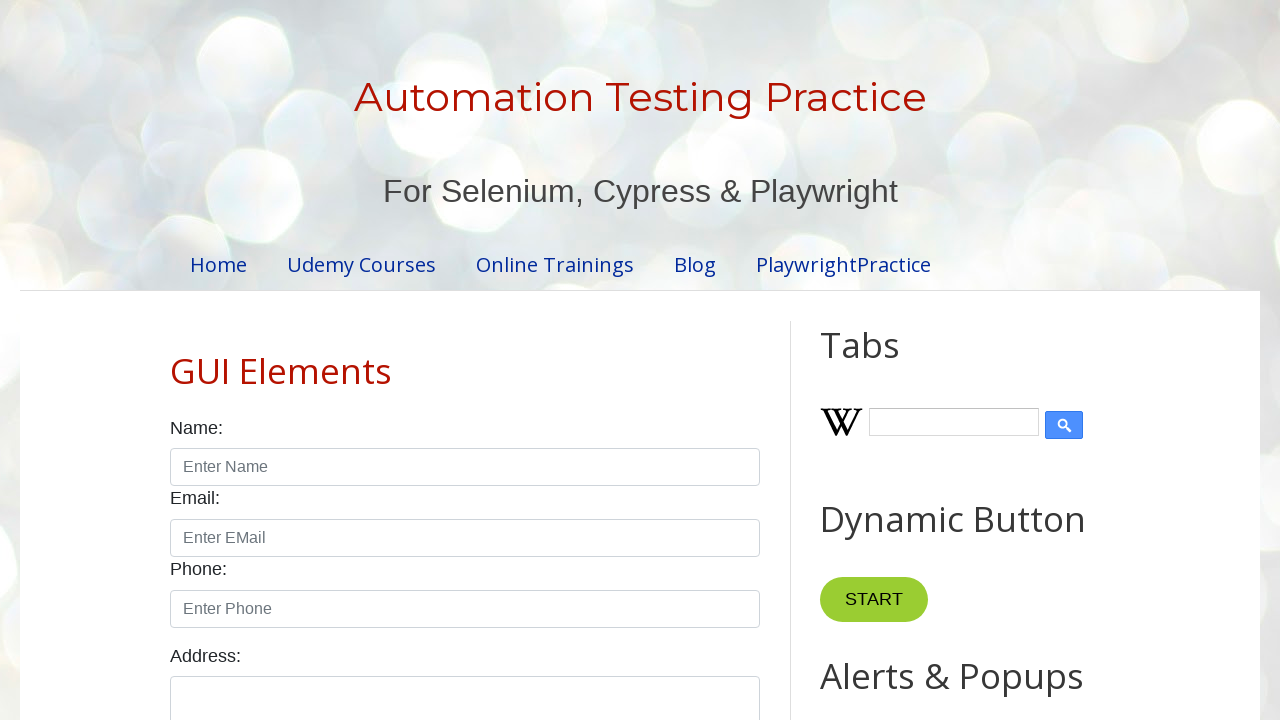

Found 4 pagination items
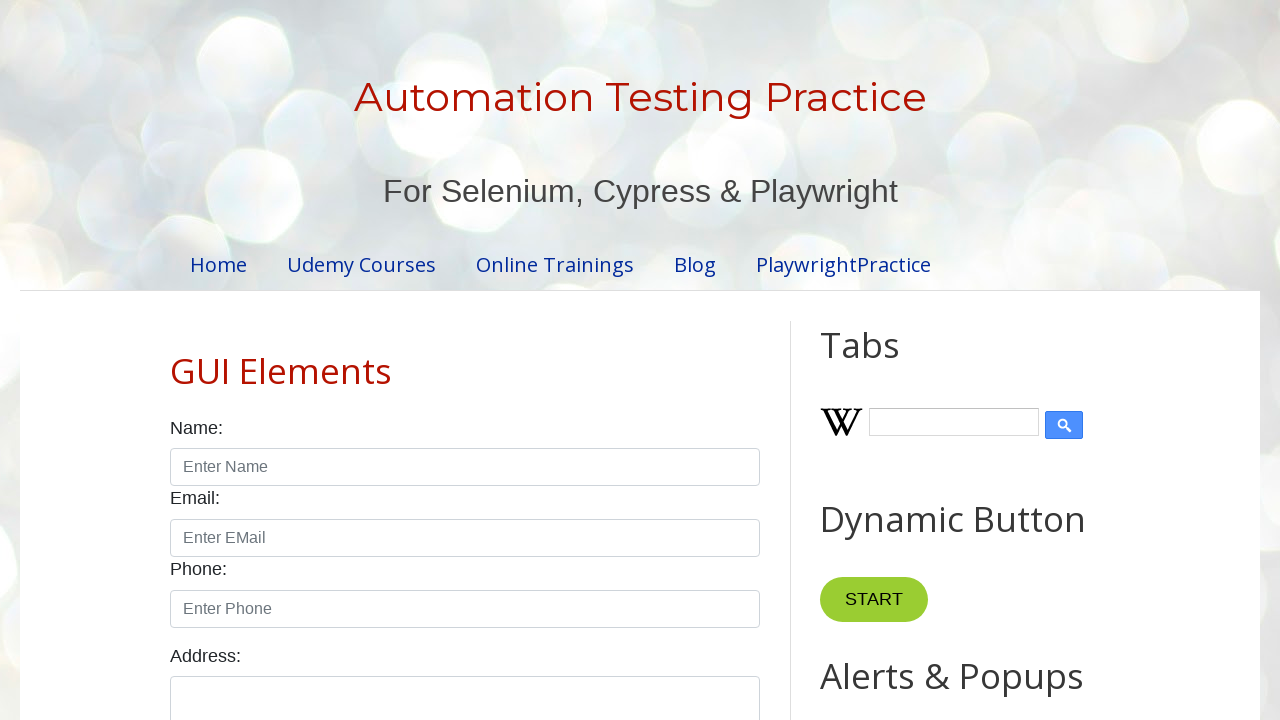

Clicked pagination item 1 at (416, 361) on xpath=//*[@class='pagination']/li >> nth=0
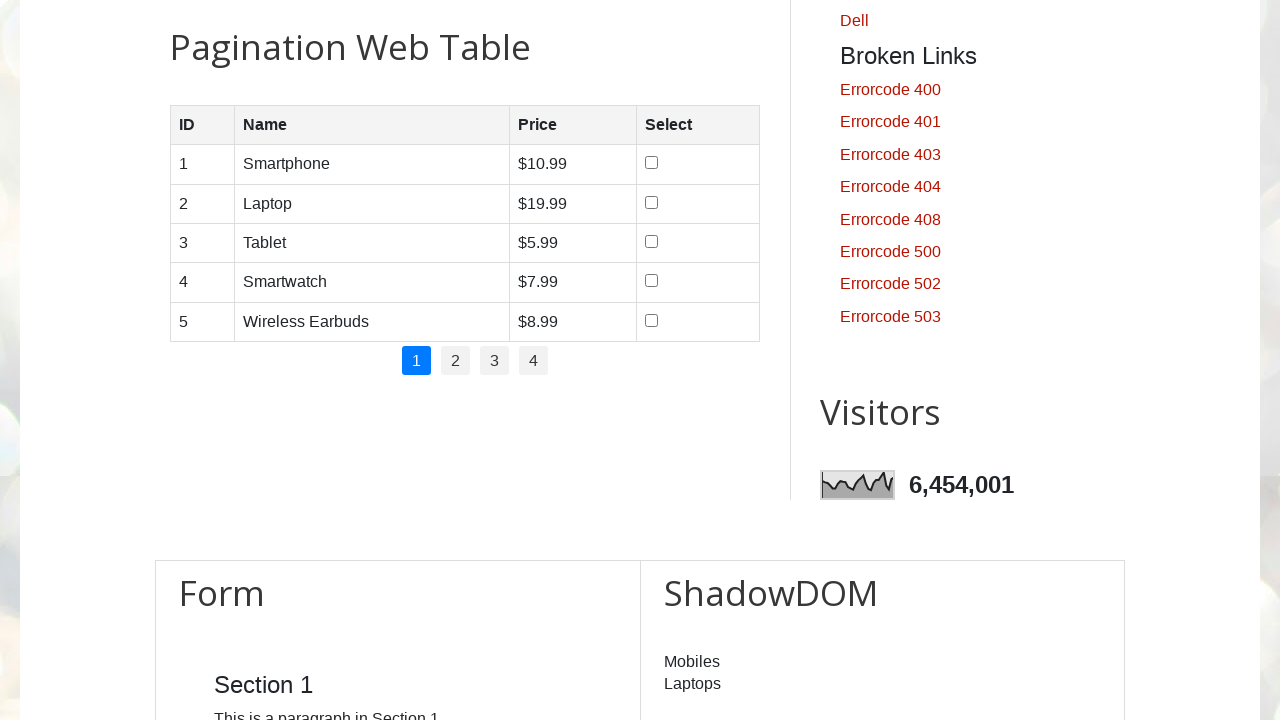

Waited for table to update after pagination click
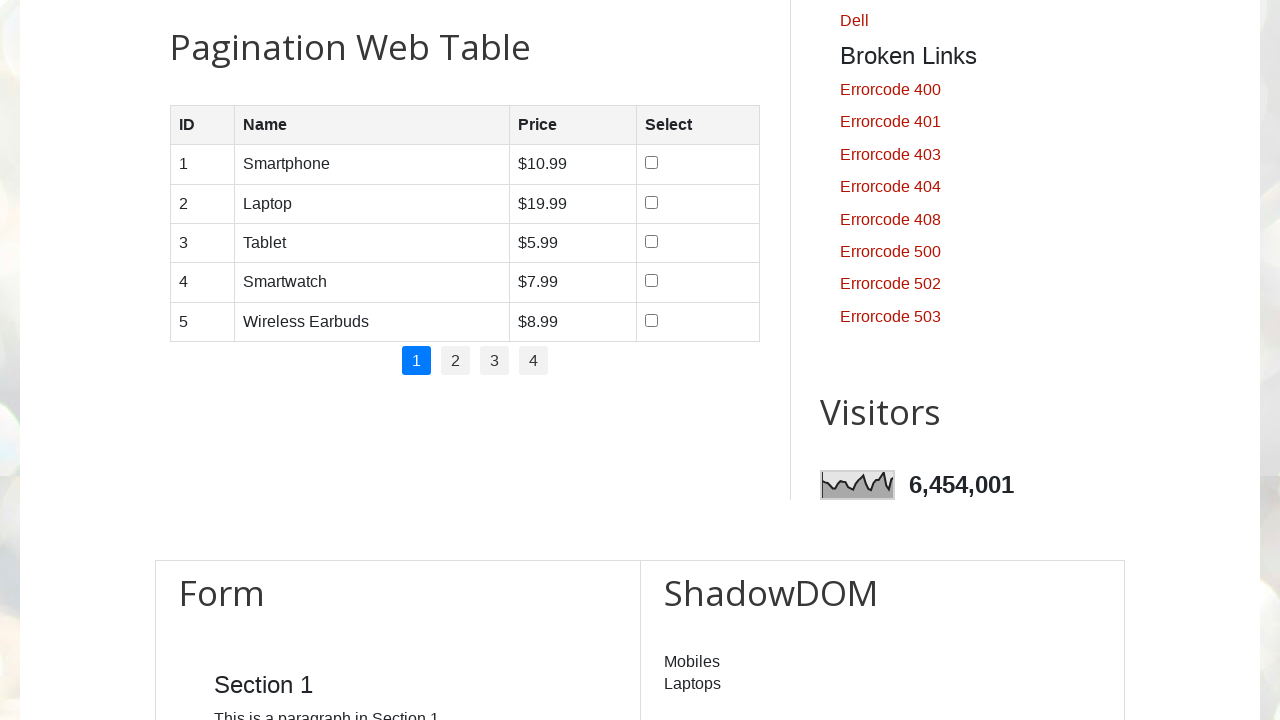

Retrieved 5 rows from current pagination page
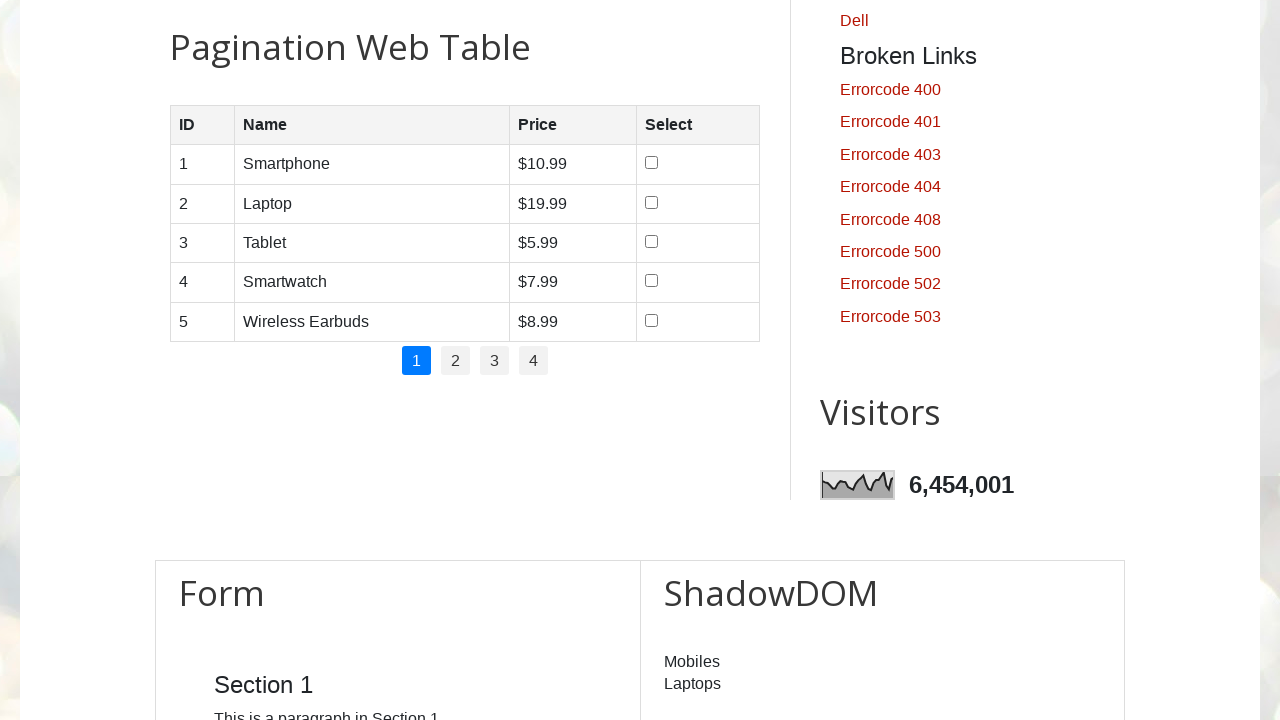

Selected checkbox for row 1 on pagination page 1 at (651, 163) on //*[@id='productTable']/tbody/tr[1]/td[4]/input
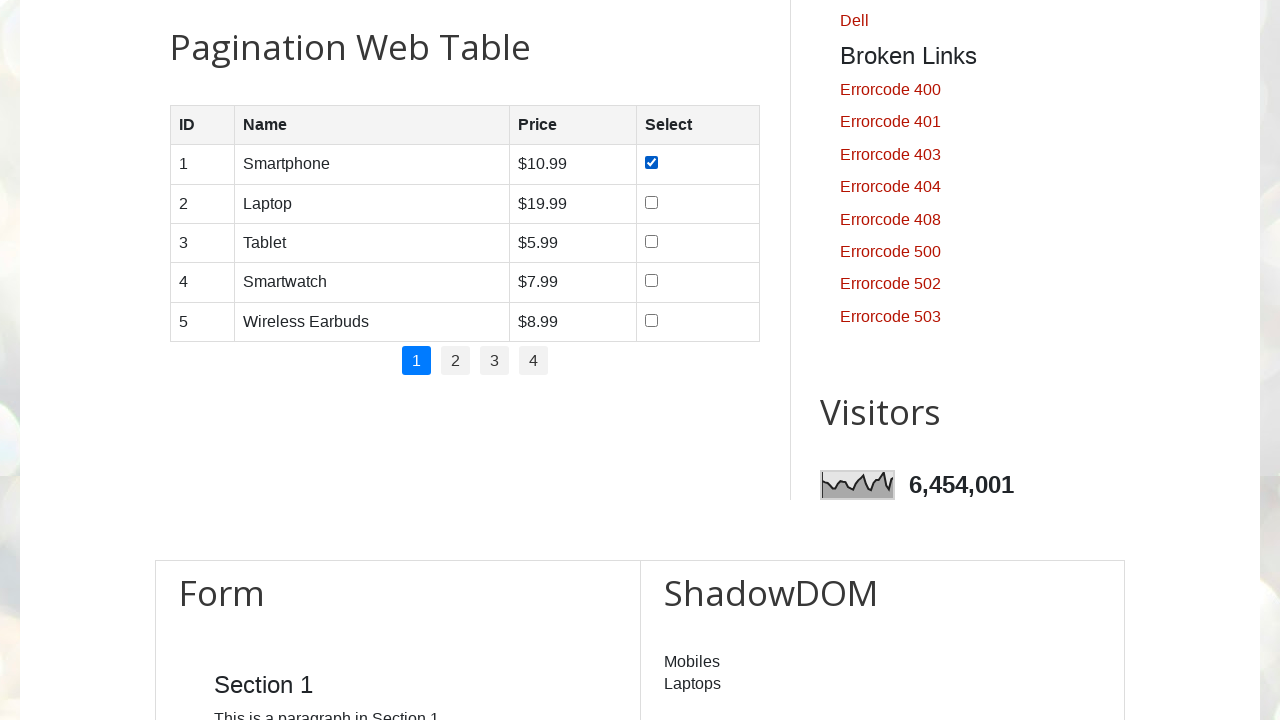

Waited after checkbox selection
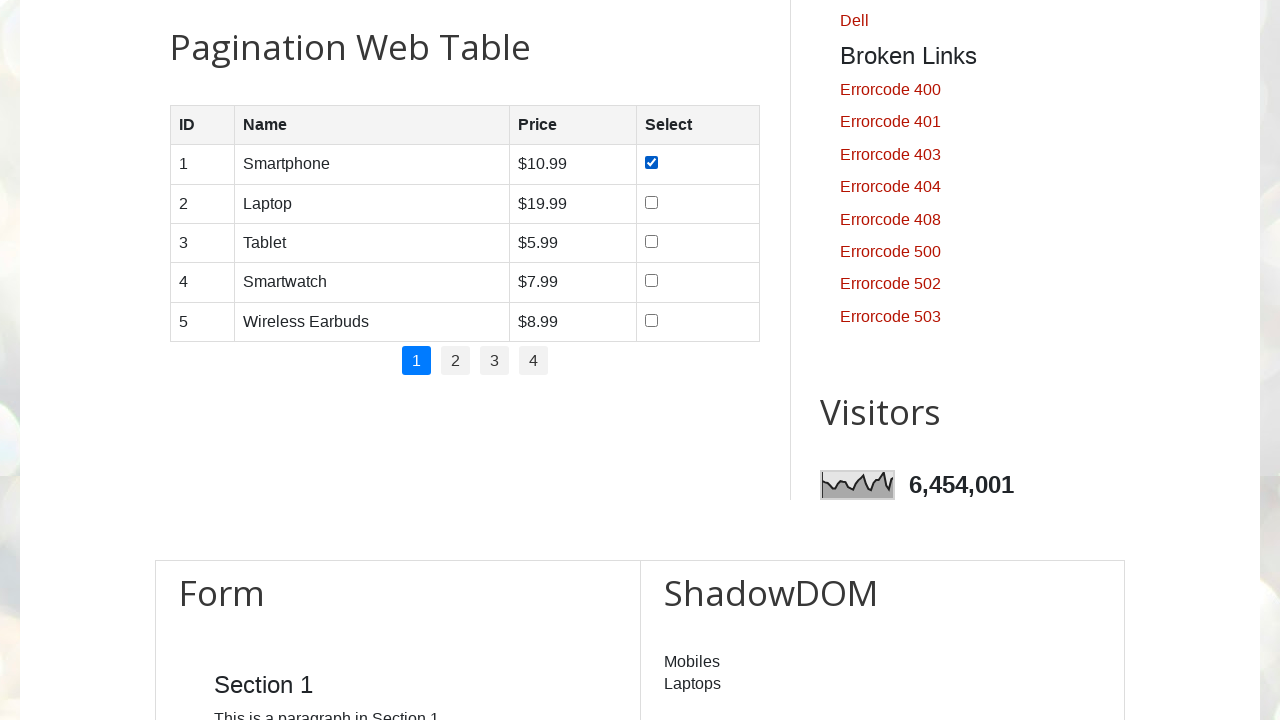

Selected checkbox for row 2 on pagination page 1 at (651, 202) on //*[@id='productTable']/tbody/tr[2]/td[4]/input
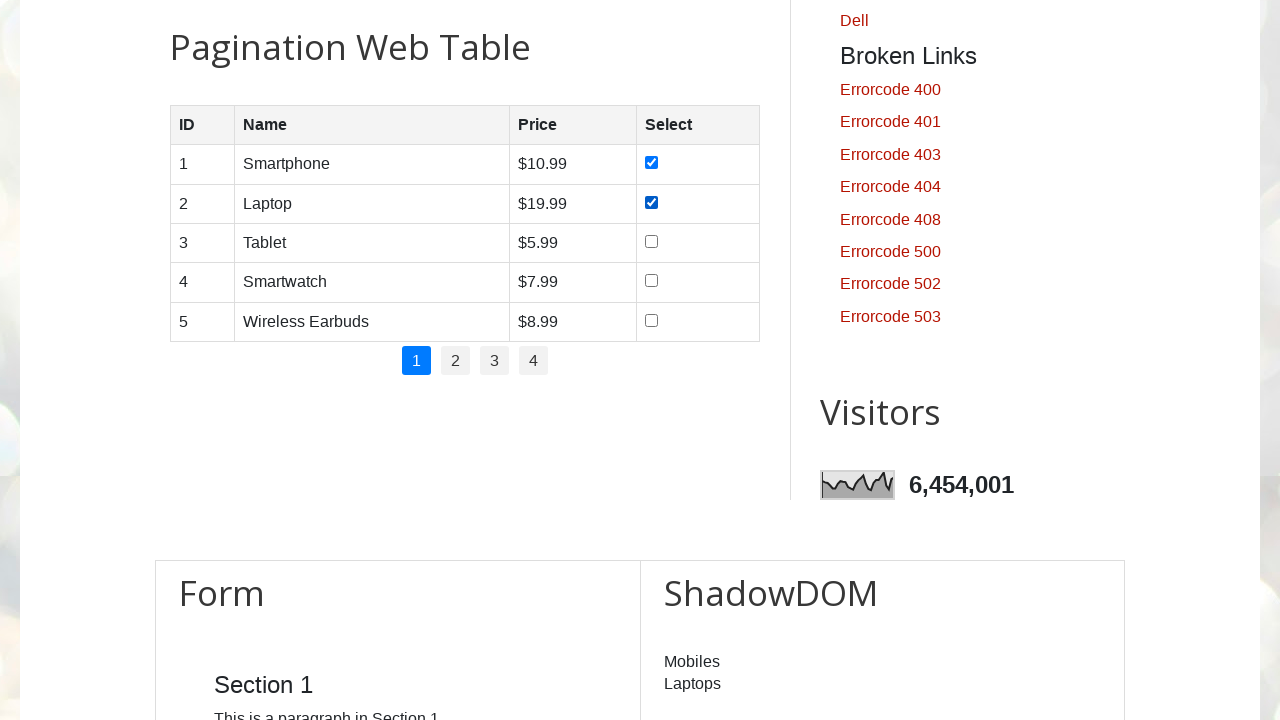

Waited after checkbox selection
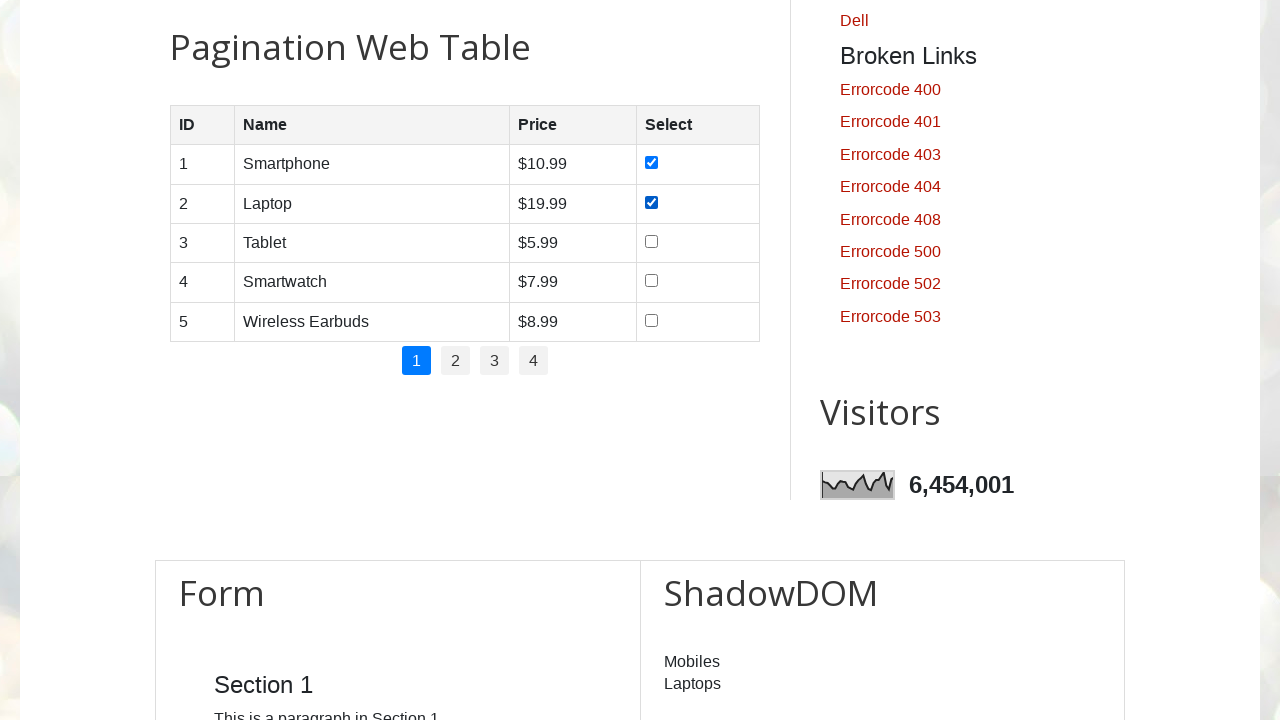

Selected checkbox for row 3 on pagination page 1 at (651, 241) on //*[@id='productTable']/tbody/tr[3]/td[4]/input
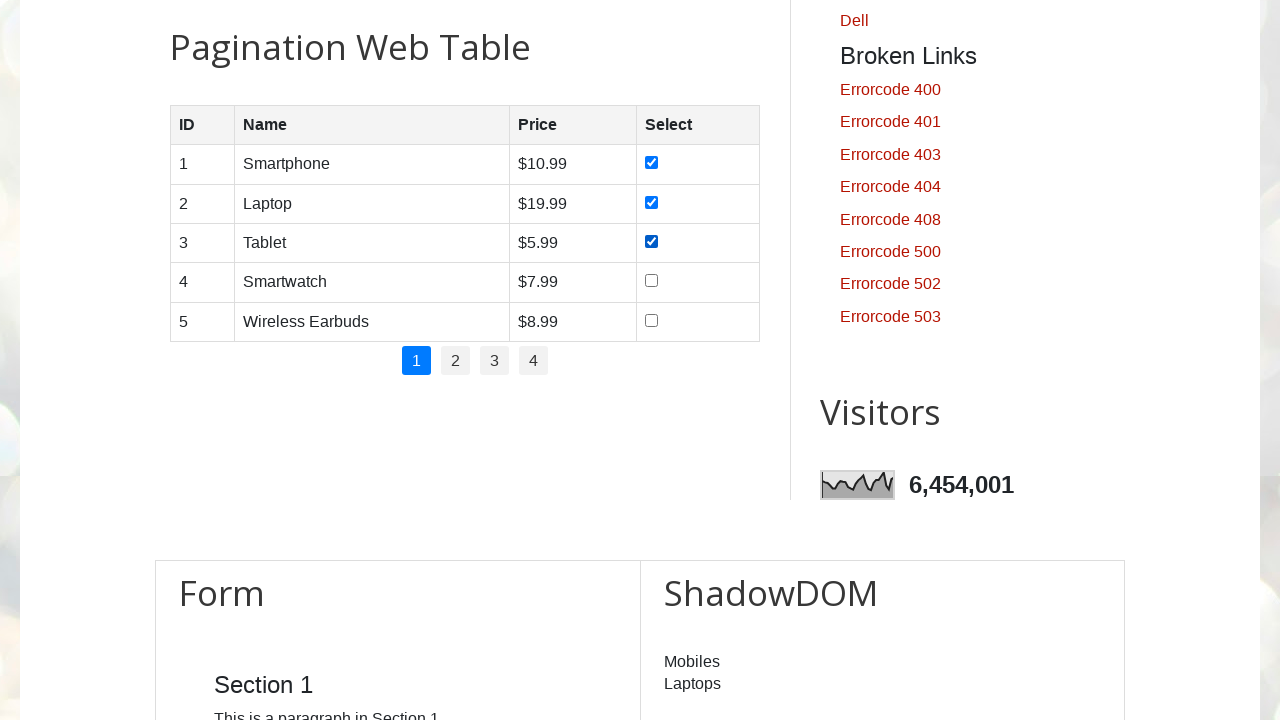

Waited after checkbox selection
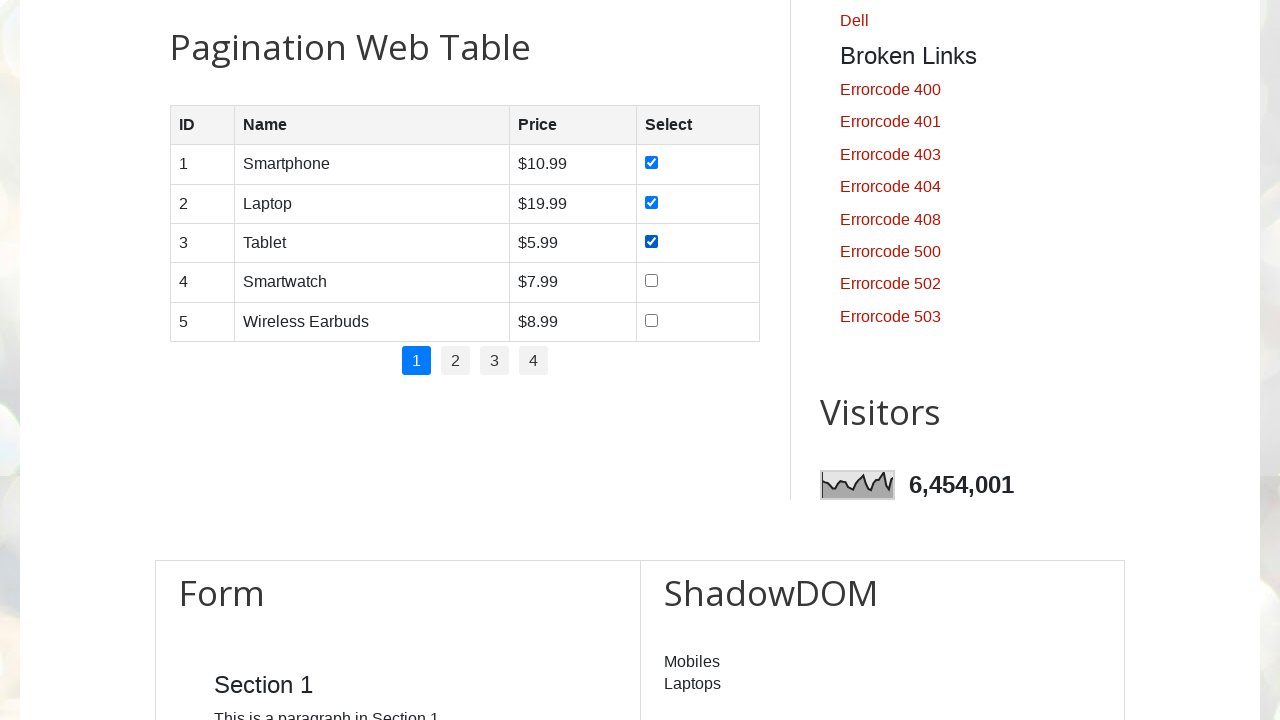

Selected checkbox for row 4 on pagination page 1 at (651, 281) on //*[@id='productTable']/tbody/tr[4]/td[4]/input
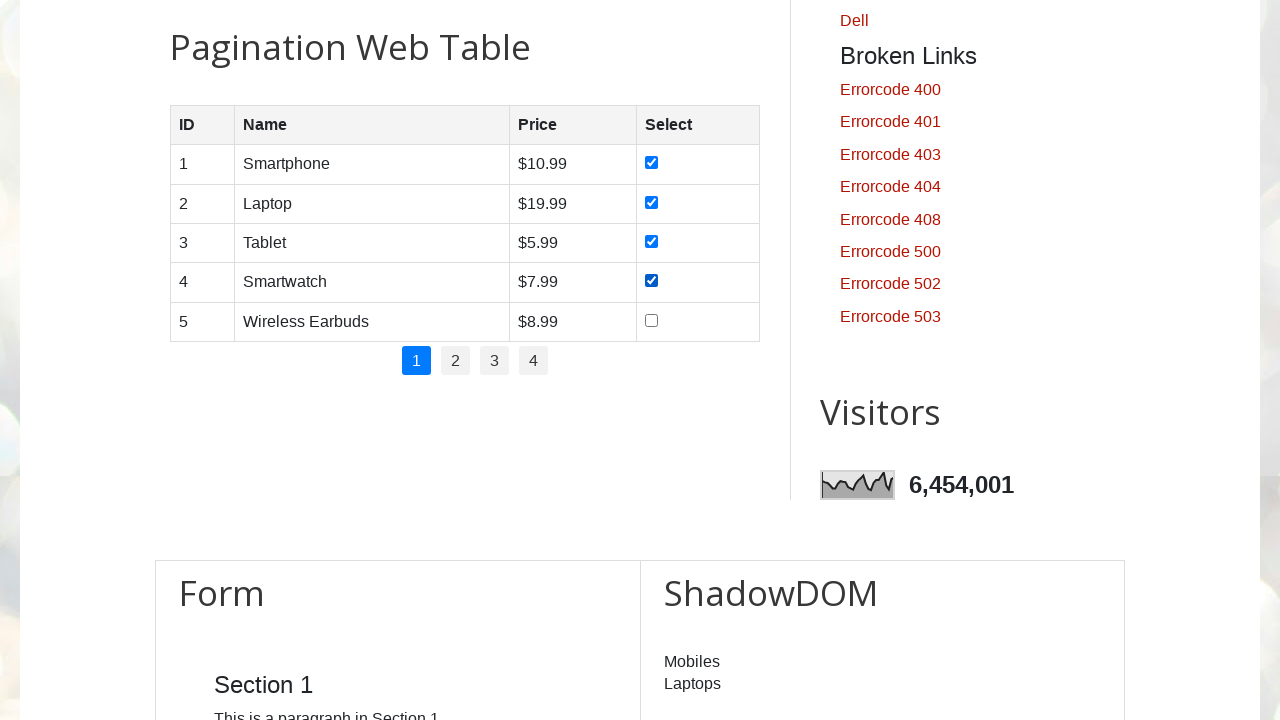

Waited after checkbox selection
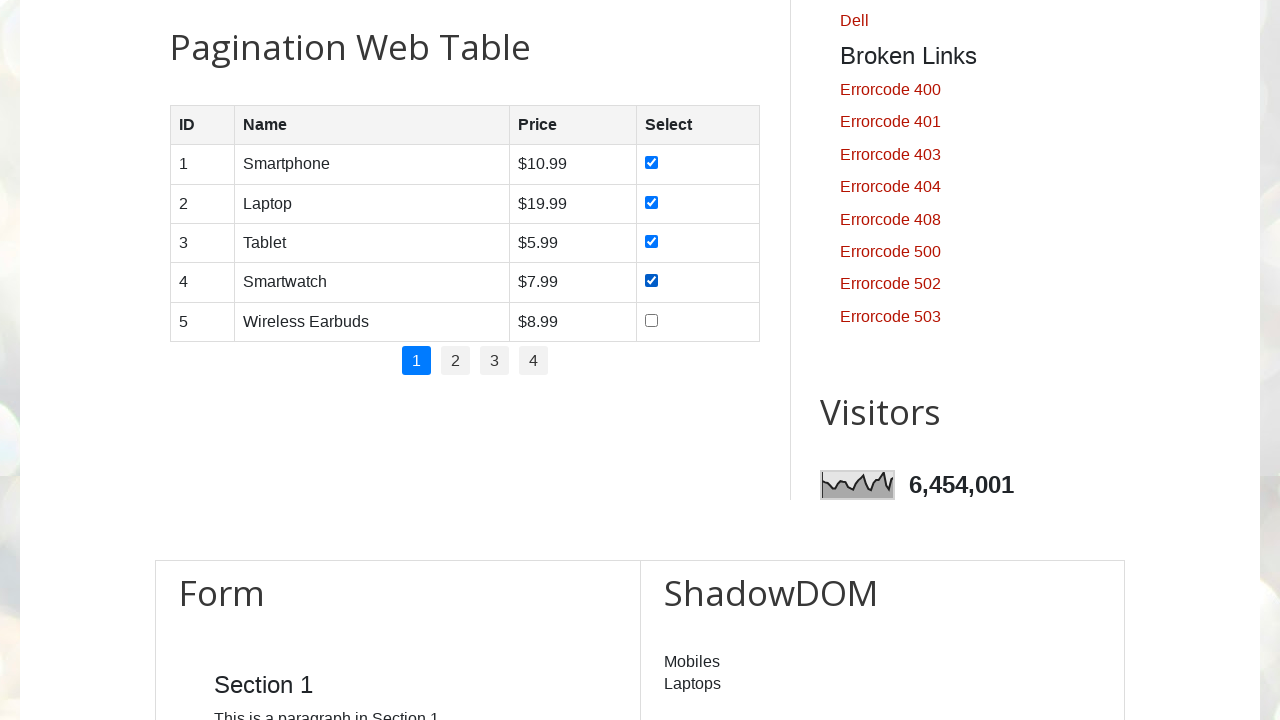

Selected checkbox for row 5 on pagination page 1 at (651, 320) on //*[@id='productTable']/tbody/tr[5]/td[4]/input
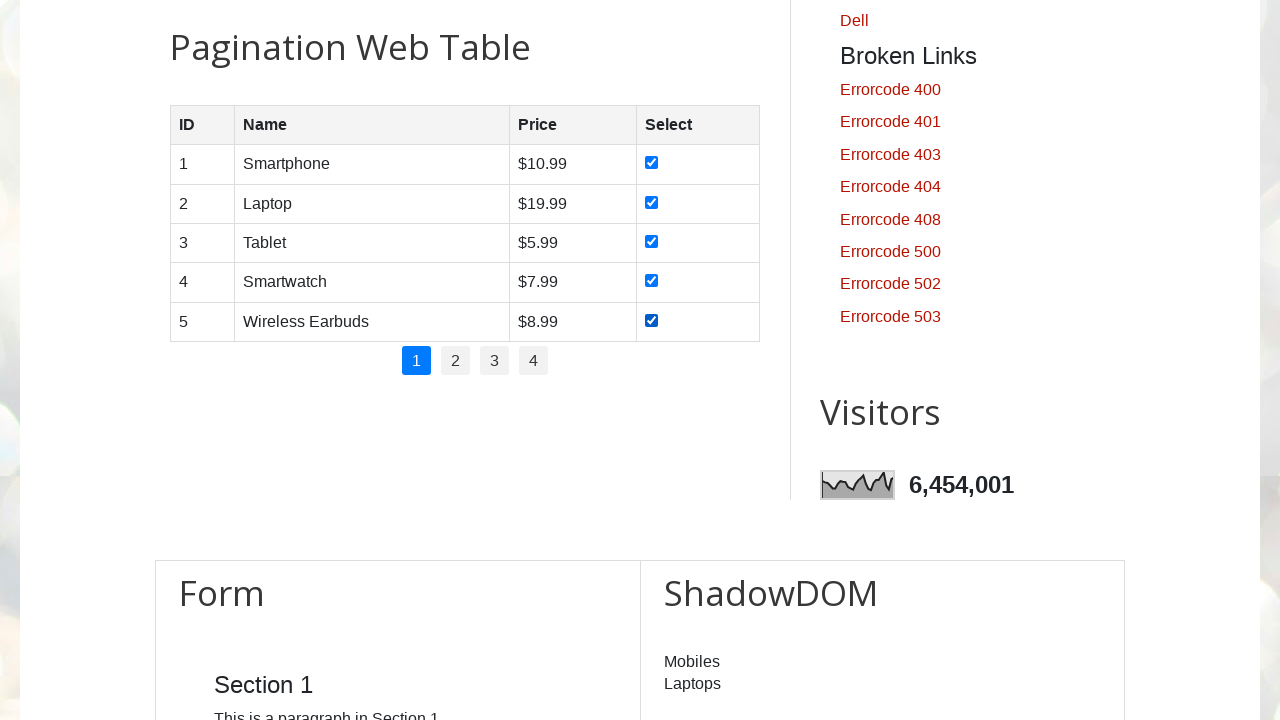

Waited after checkbox selection
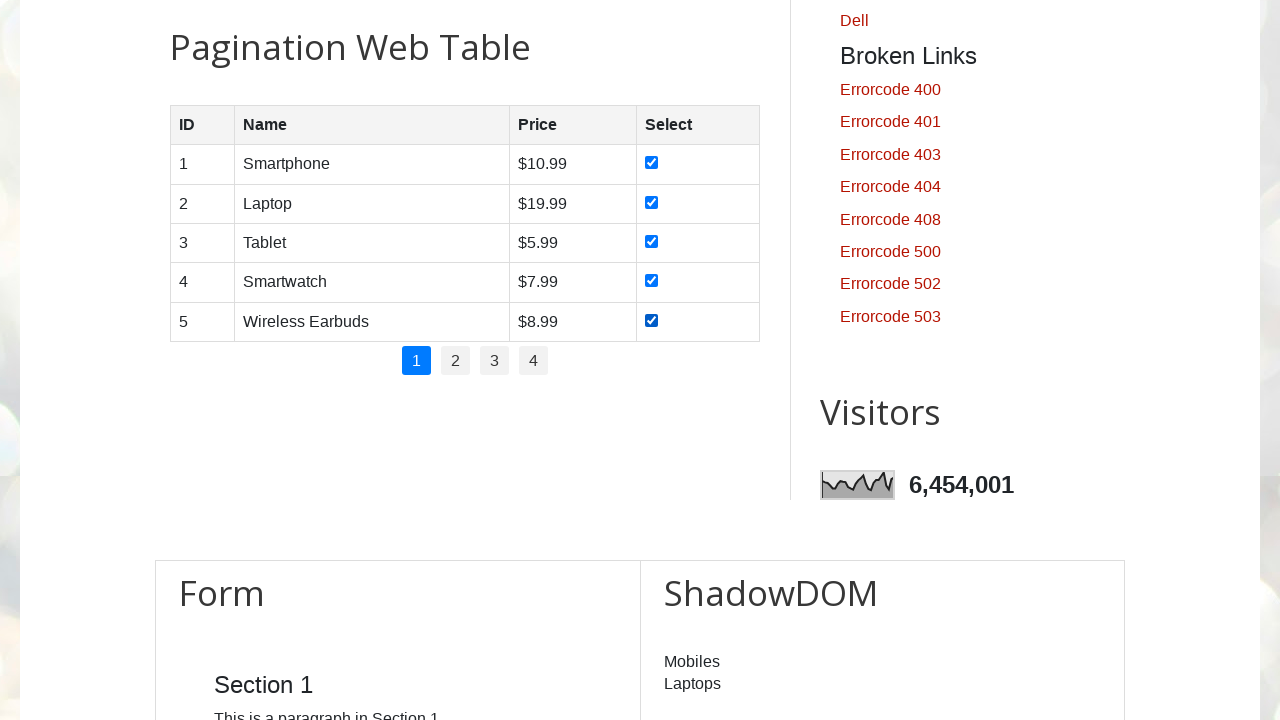

Clicked pagination item 2 at (456, 361) on xpath=//*[@class='pagination']/li >> nth=1
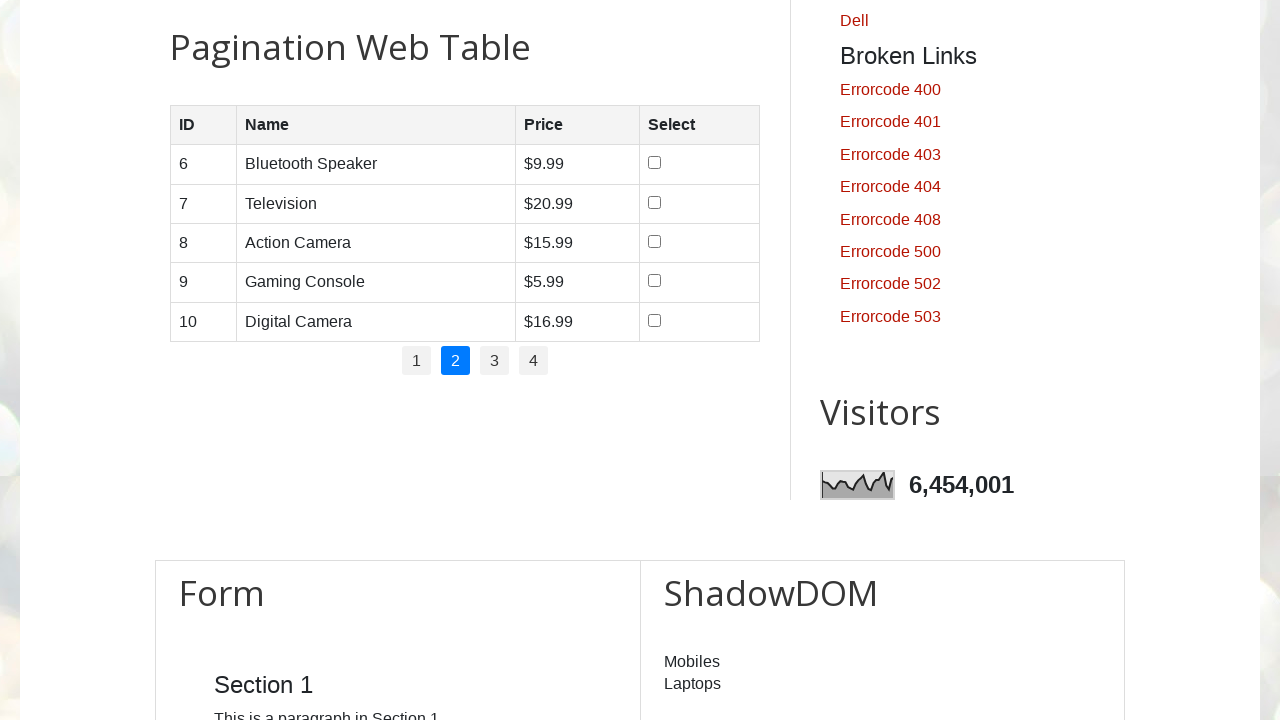

Waited for table to update after pagination click
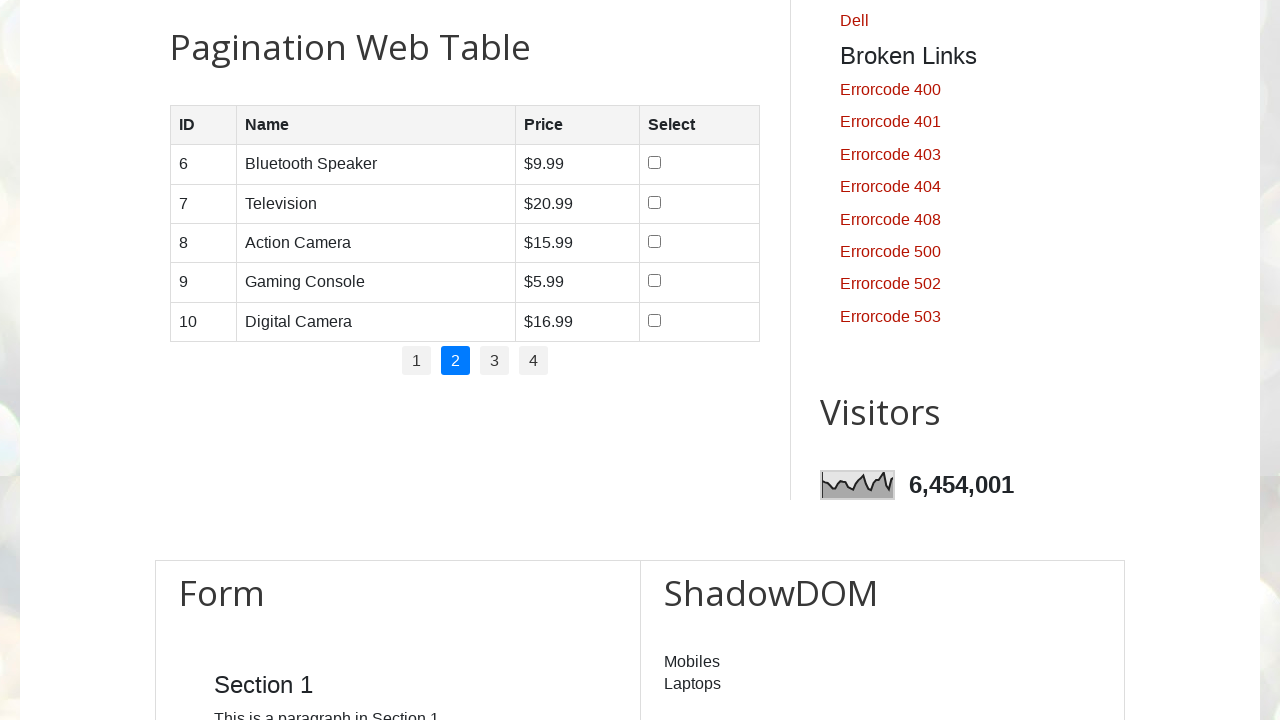

Retrieved 5 rows from current pagination page
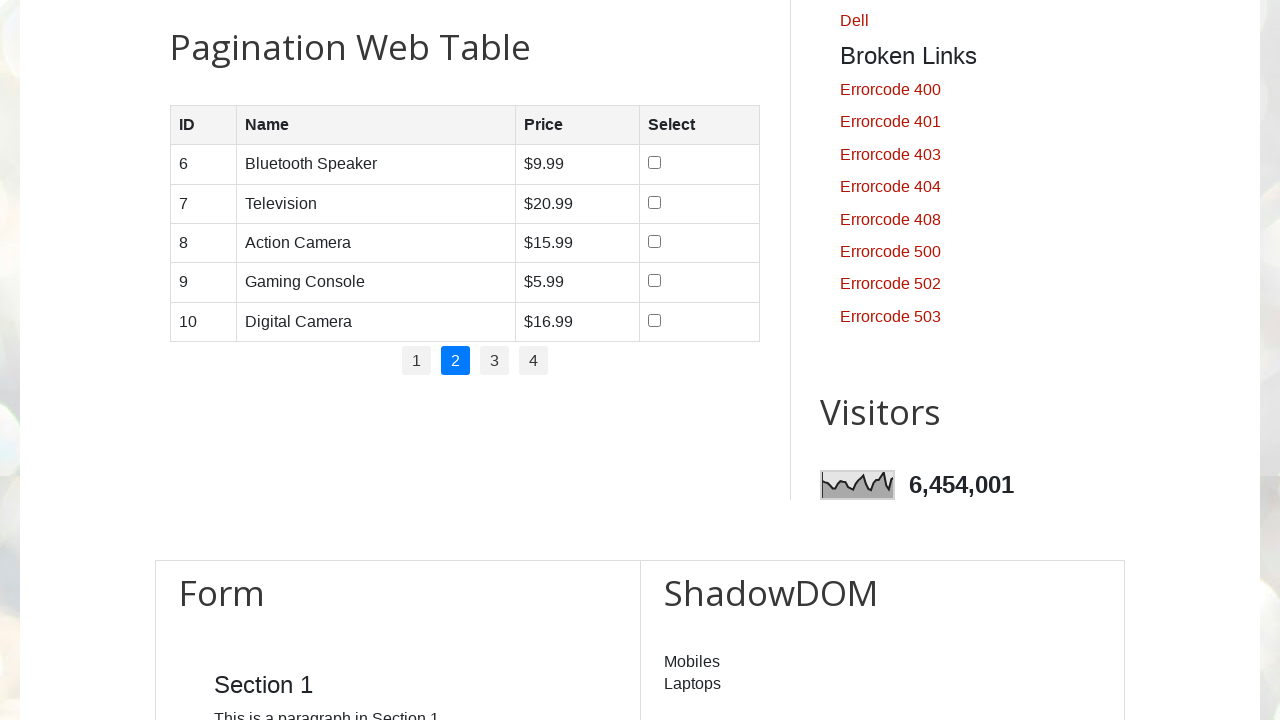

Selected checkbox for row 1 on pagination page 2 at (654, 163) on //*[@id='productTable']/tbody/tr[1]/td[4]/input
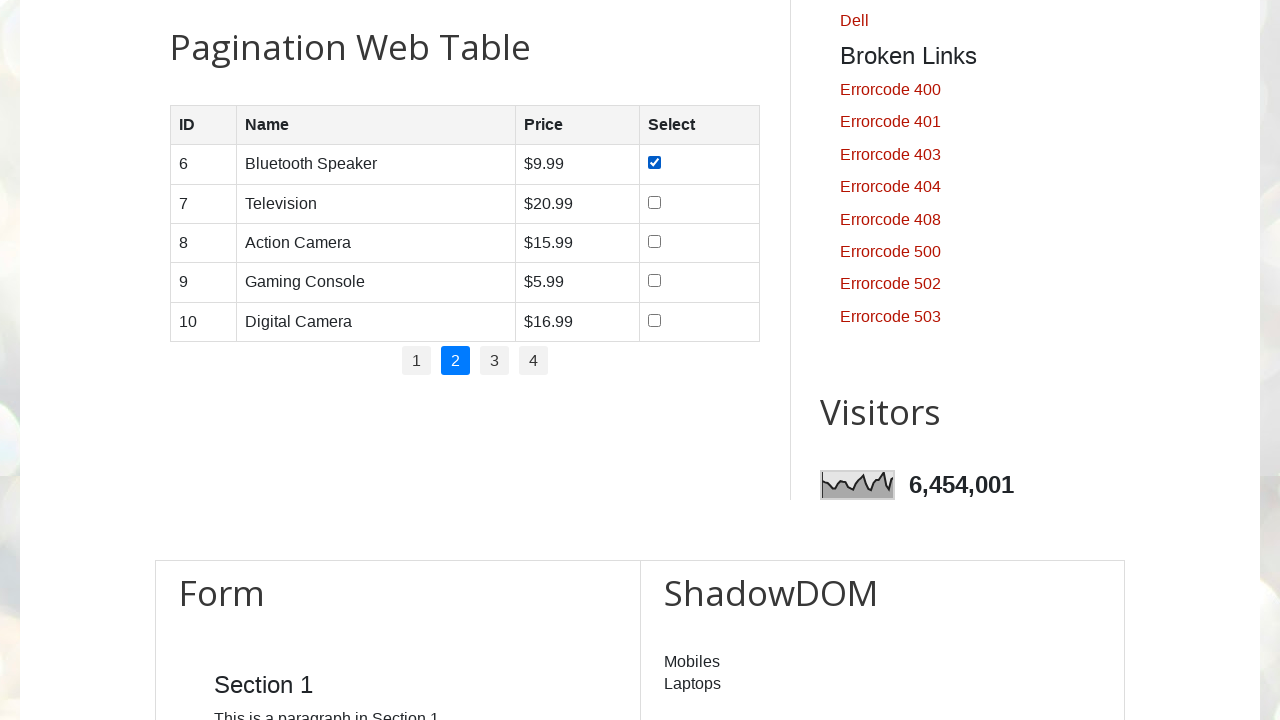

Waited after checkbox selection
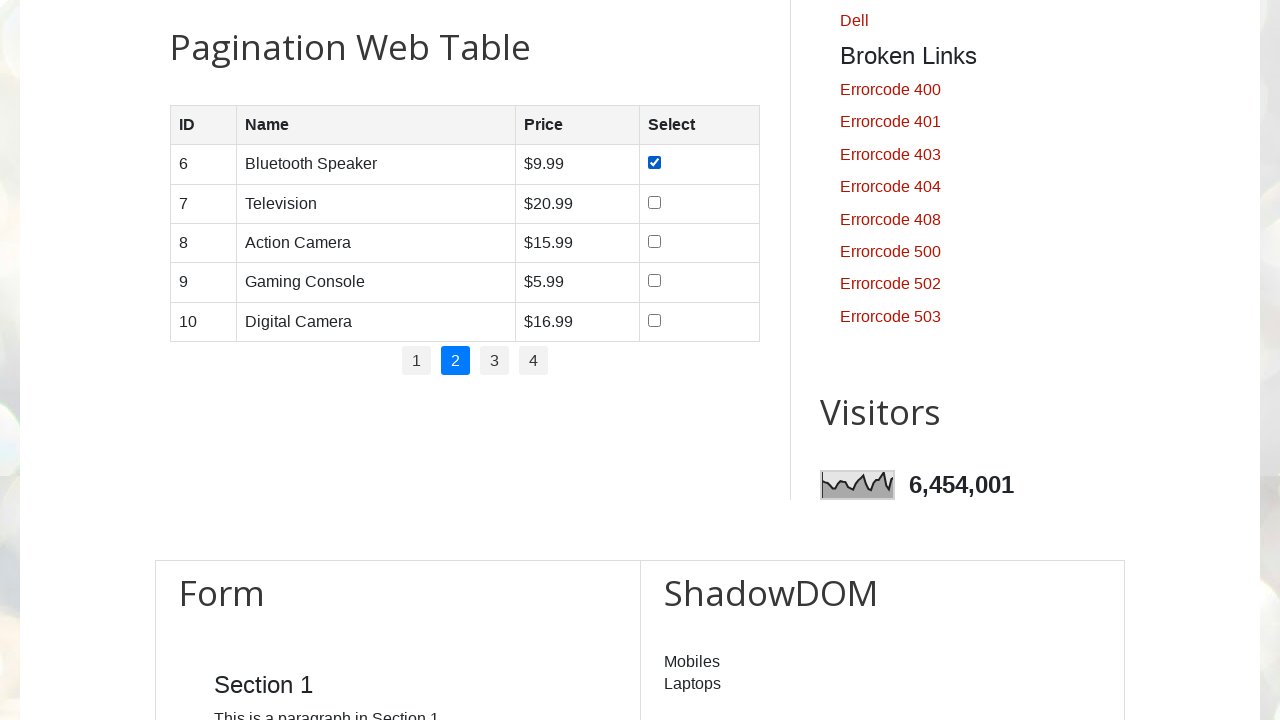

Selected checkbox for row 2 on pagination page 2 at (654, 202) on //*[@id='productTable']/tbody/tr[2]/td[4]/input
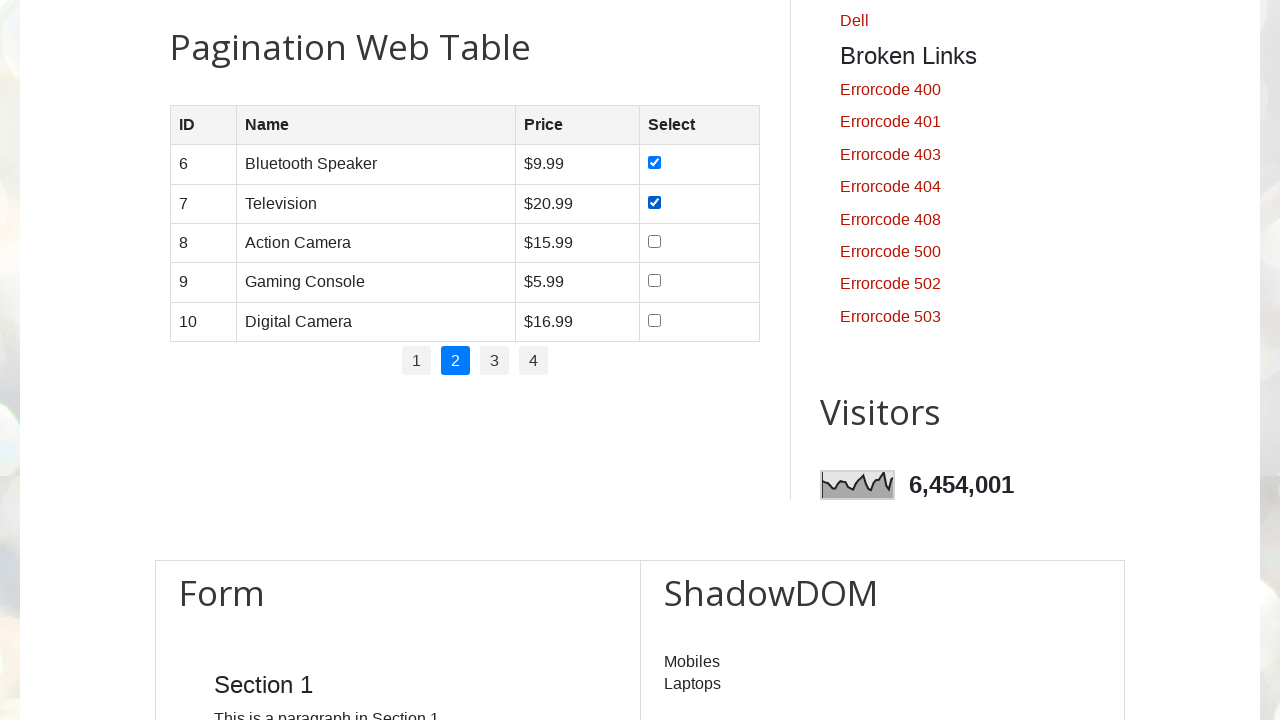

Waited after checkbox selection
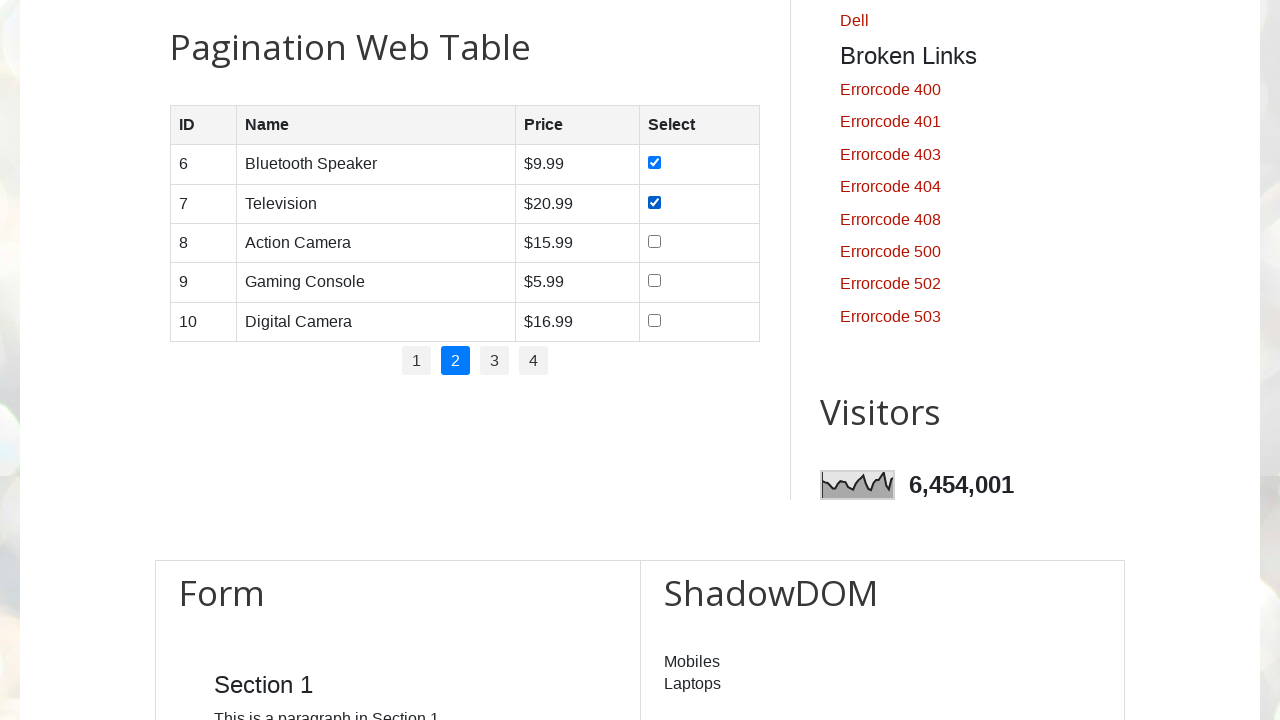

Selected checkbox for row 3 on pagination page 2 at (654, 241) on //*[@id='productTable']/tbody/tr[3]/td[4]/input
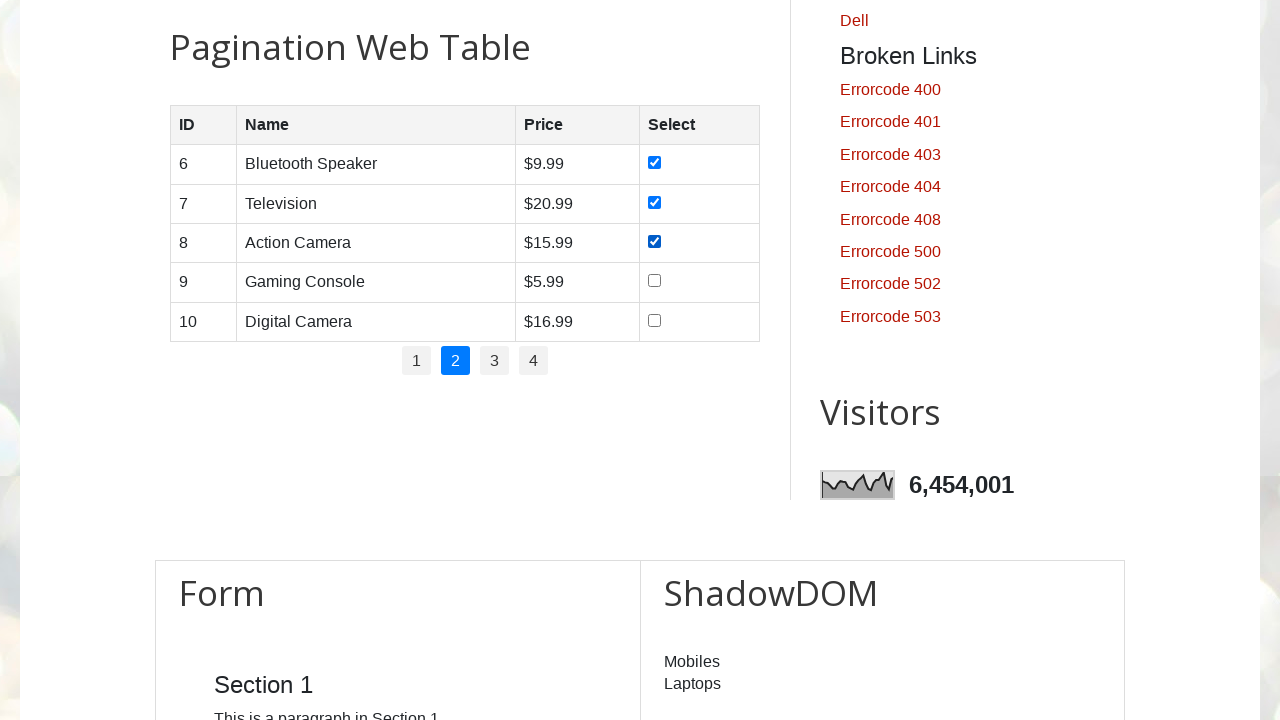

Waited after checkbox selection
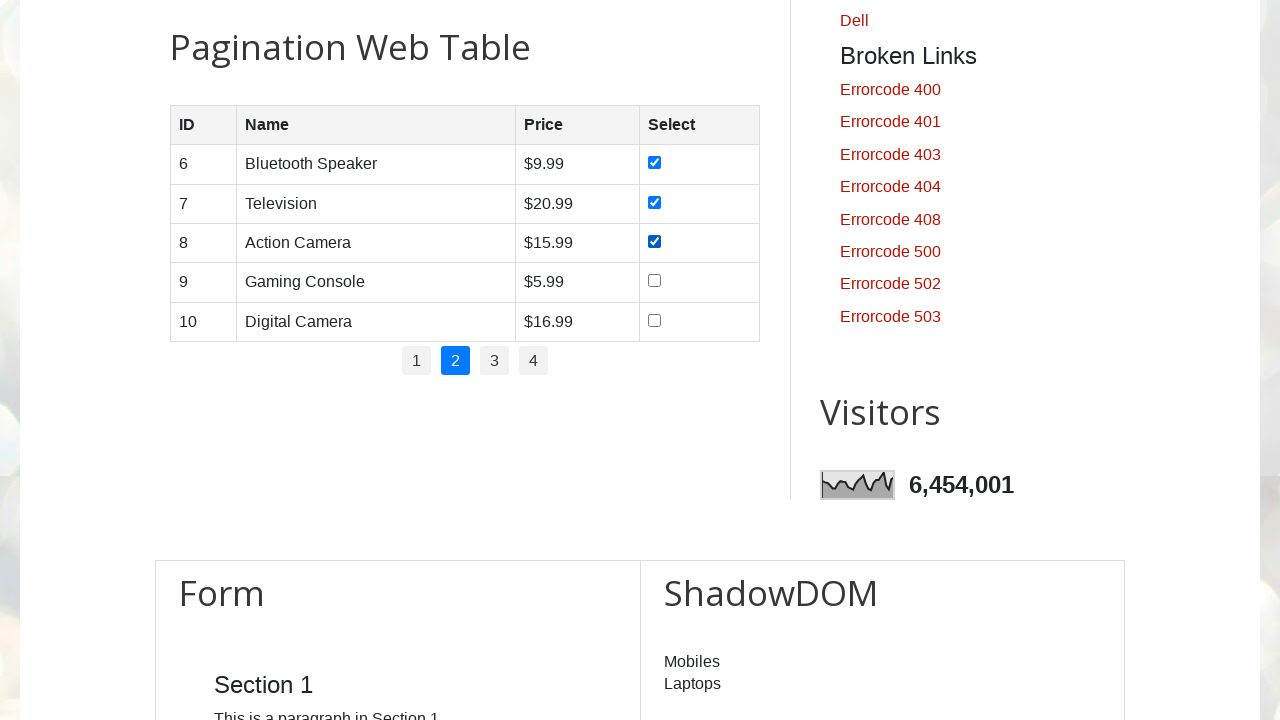

Selected checkbox for row 4 on pagination page 2 at (654, 281) on //*[@id='productTable']/tbody/tr[4]/td[4]/input
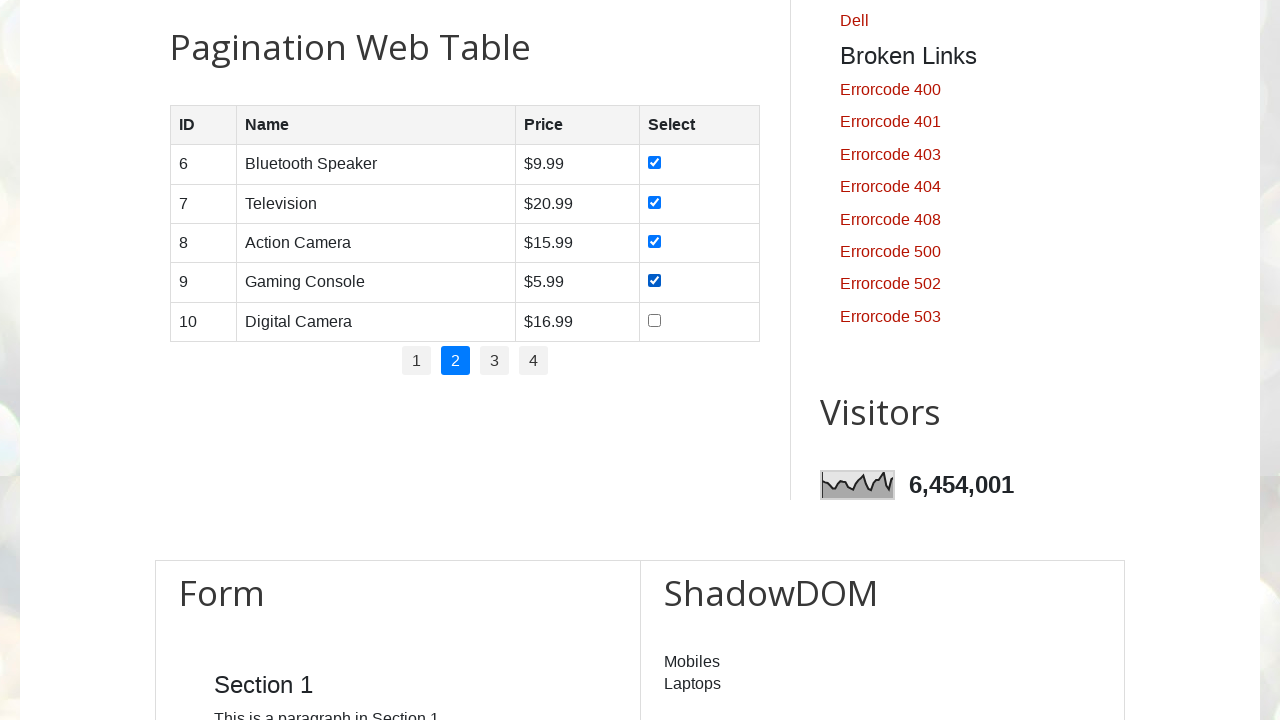

Waited after checkbox selection
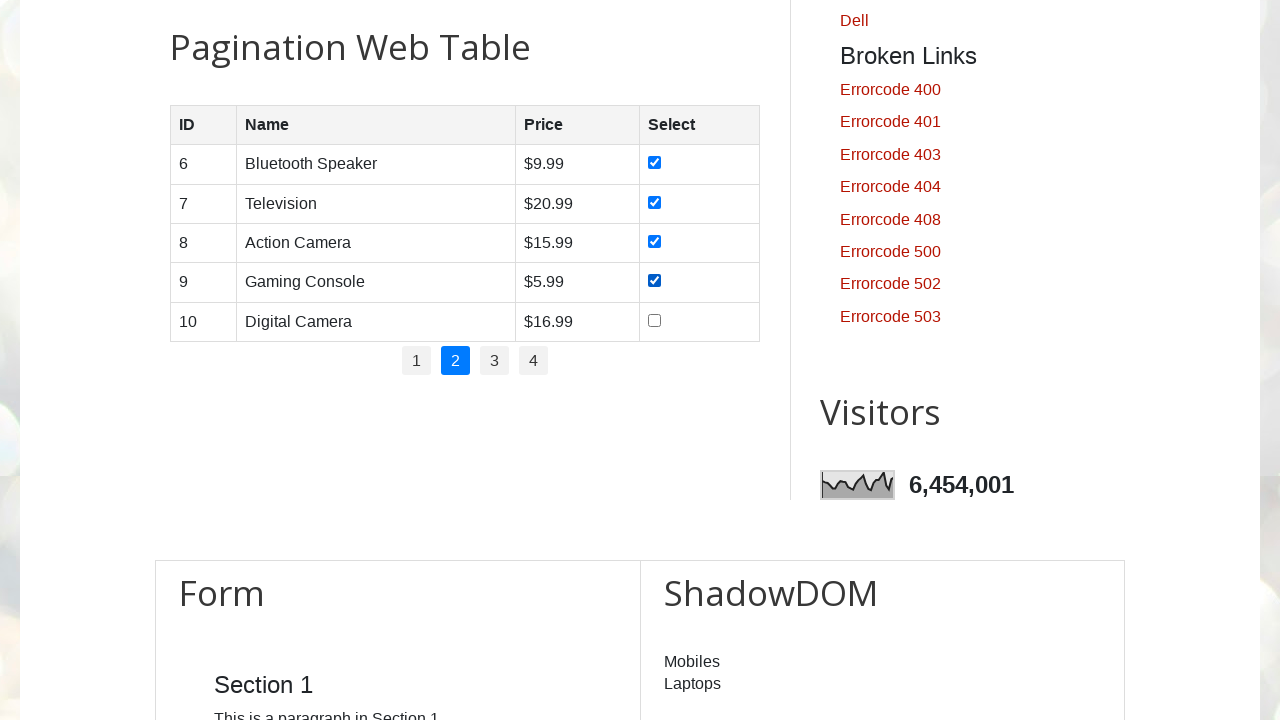

Selected checkbox for row 5 on pagination page 2 at (654, 320) on //*[@id='productTable']/tbody/tr[5]/td[4]/input
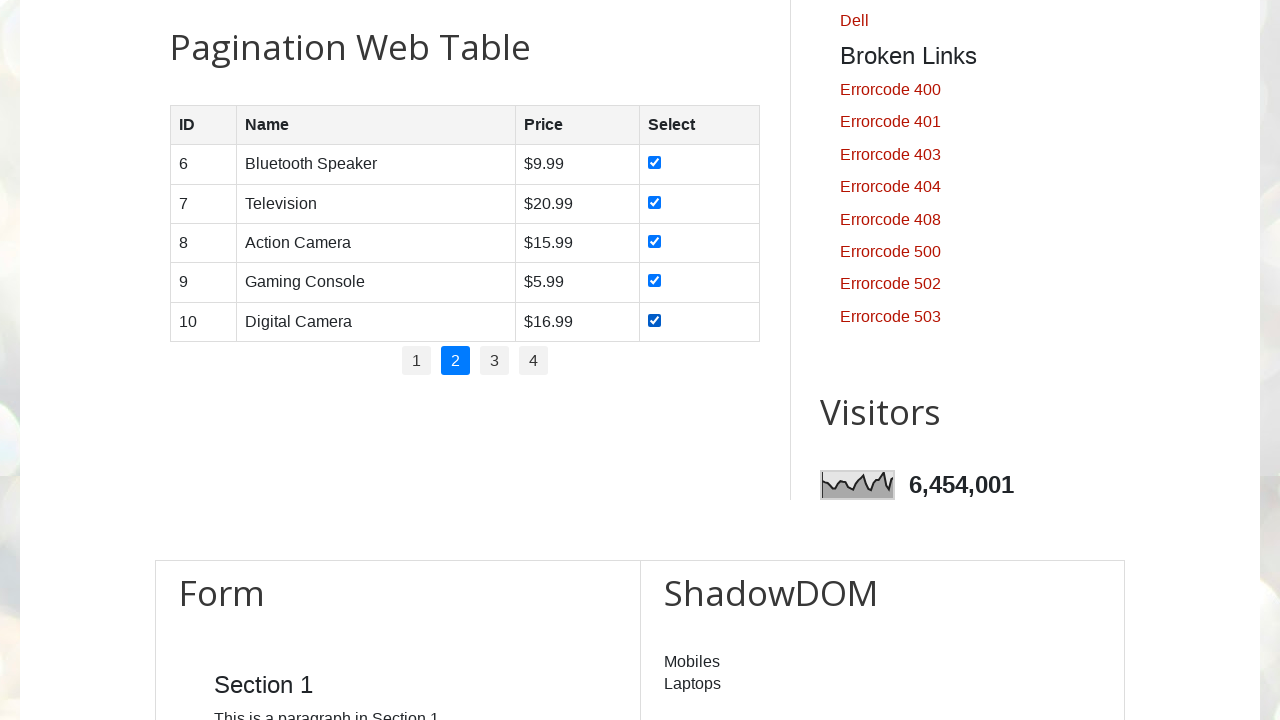

Waited after checkbox selection
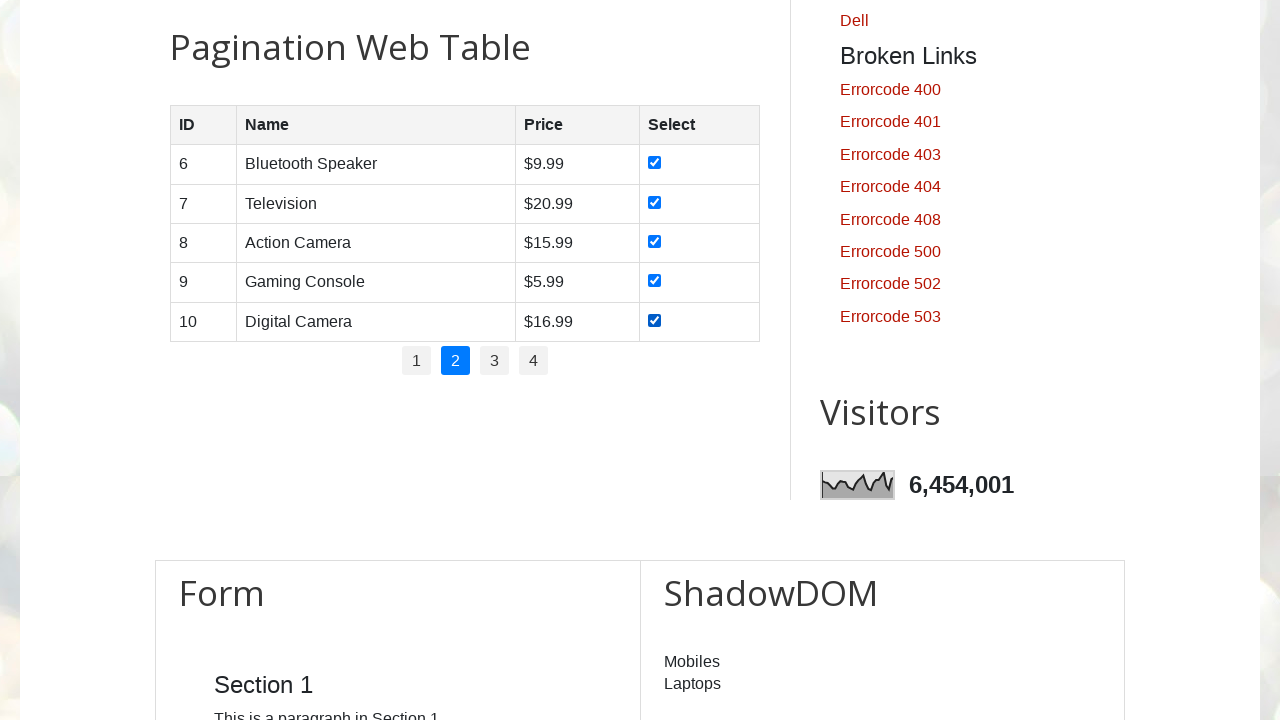

Clicked pagination item 3 at (494, 361) on xpath=//*[@class='pagination']/li >> nth=2
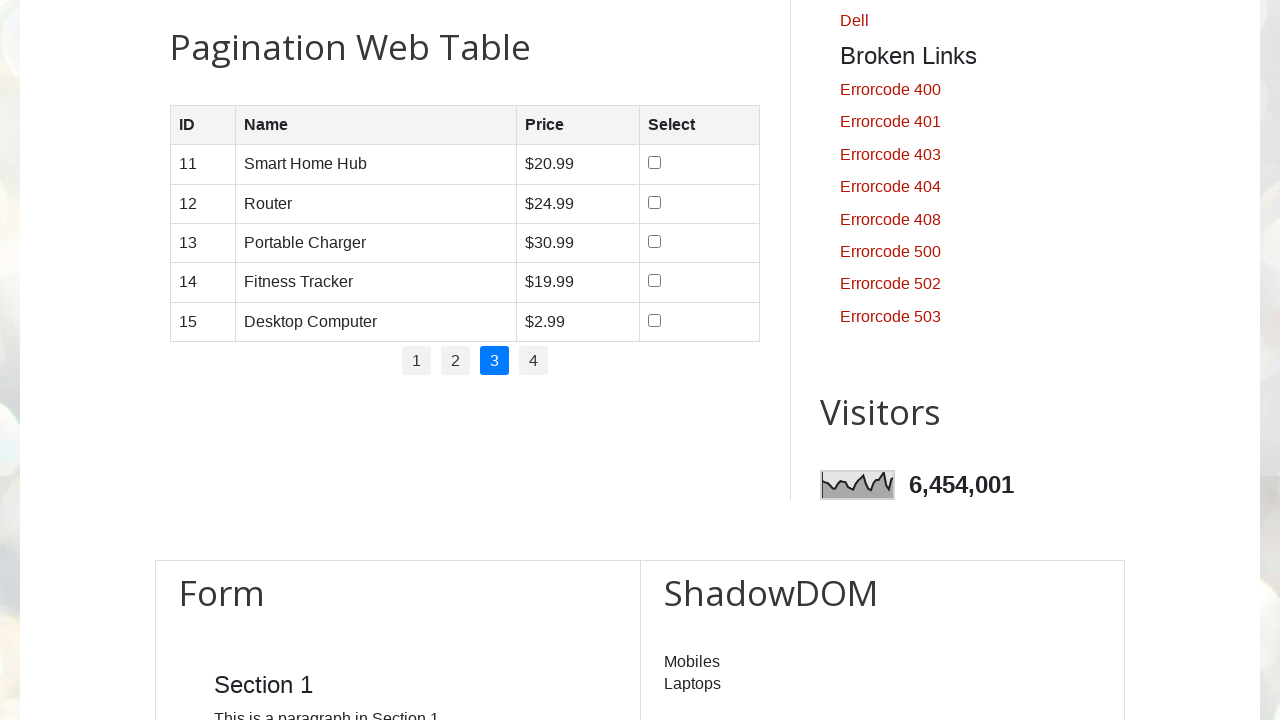

Waited for table to update after pagination click
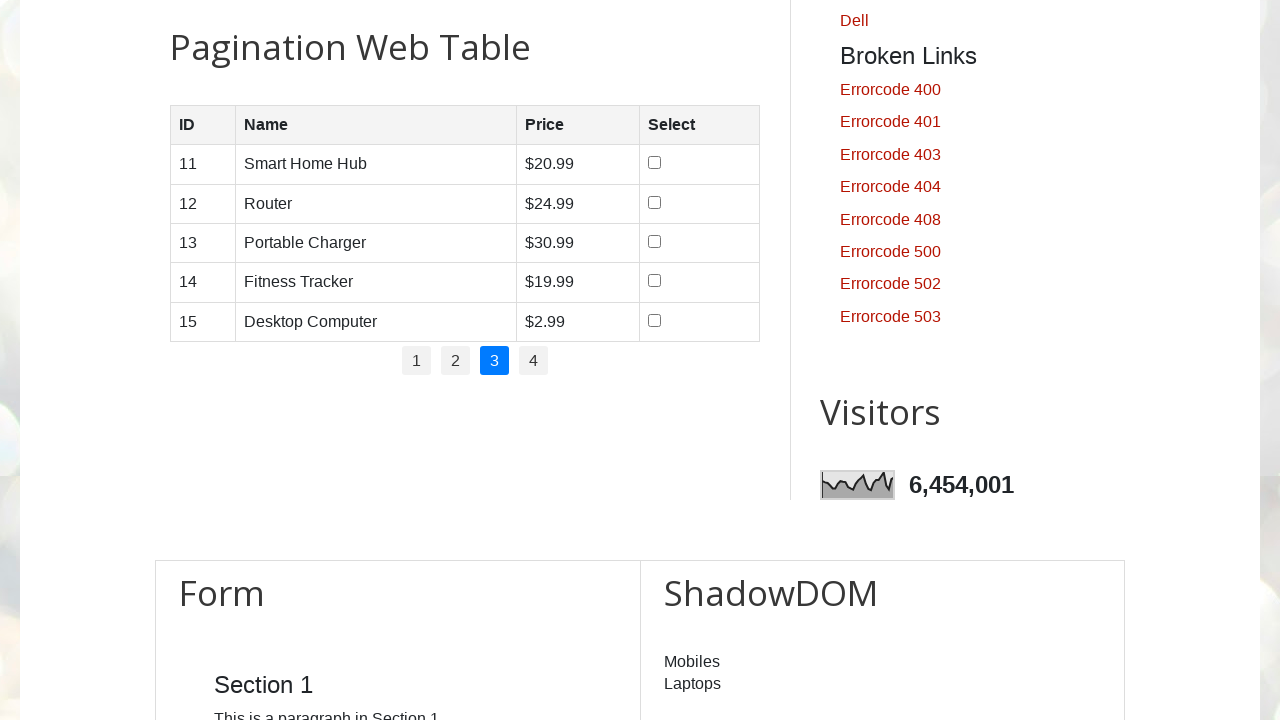

Retrieved 5 rows from current pagination page
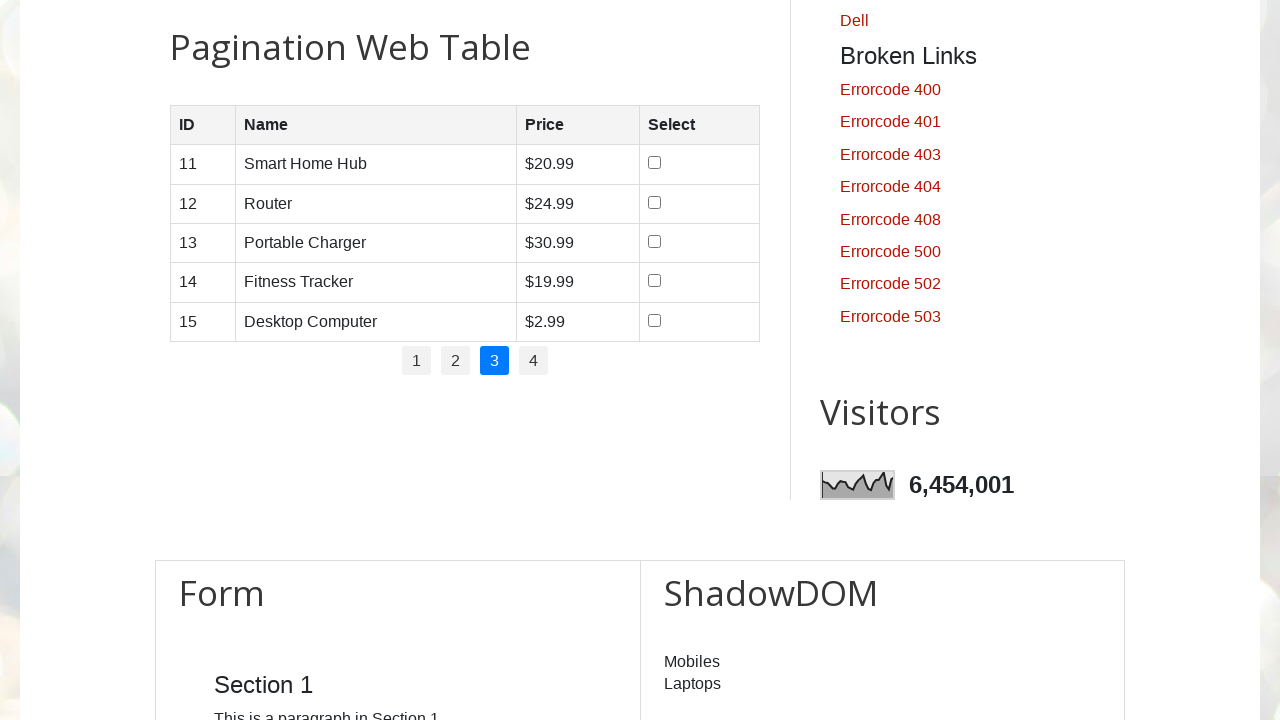

Selected checkbox for row 1 on pagination page 3 at (655, 163) on //*[@id='productTable']/tbody/tr[1]/td[4]/input
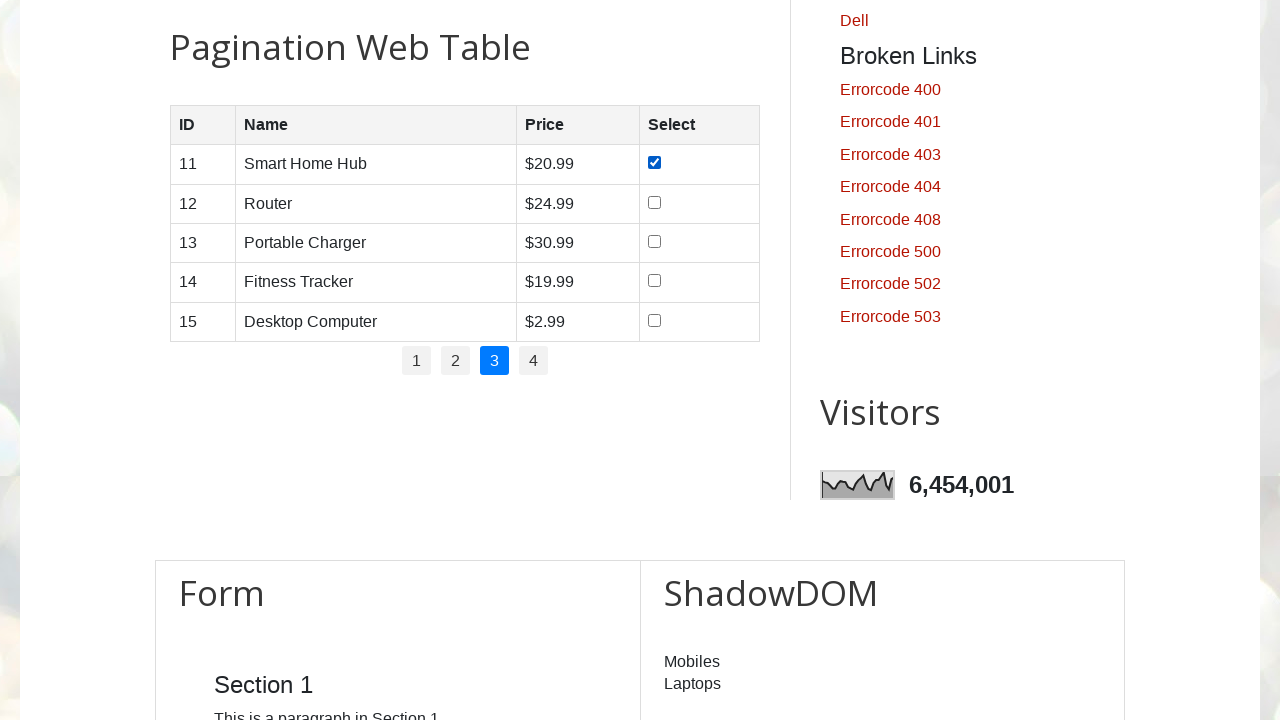

Waited after checkbox selection
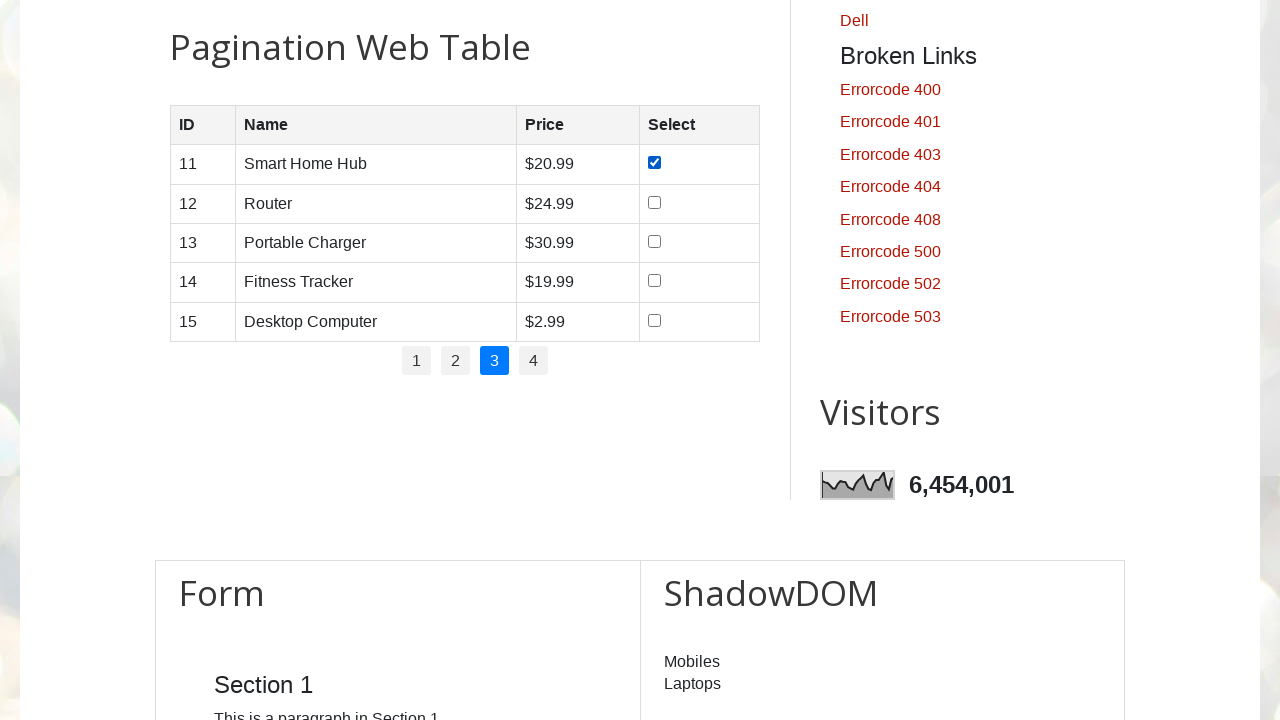

Selected checkbox for row 2 on pagination page 3 at (655, 202) on //*[@id='productTable']/tbody/tr[2]/td[4]/input
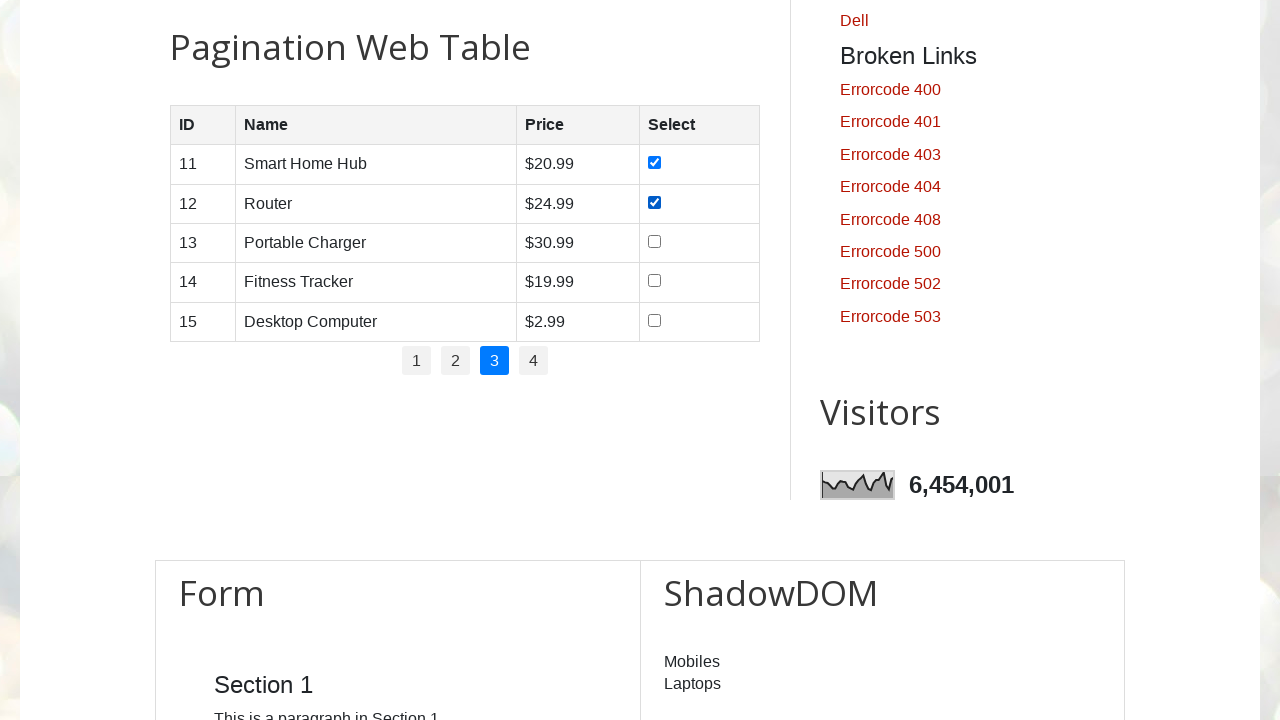

Waited after checkbox selection
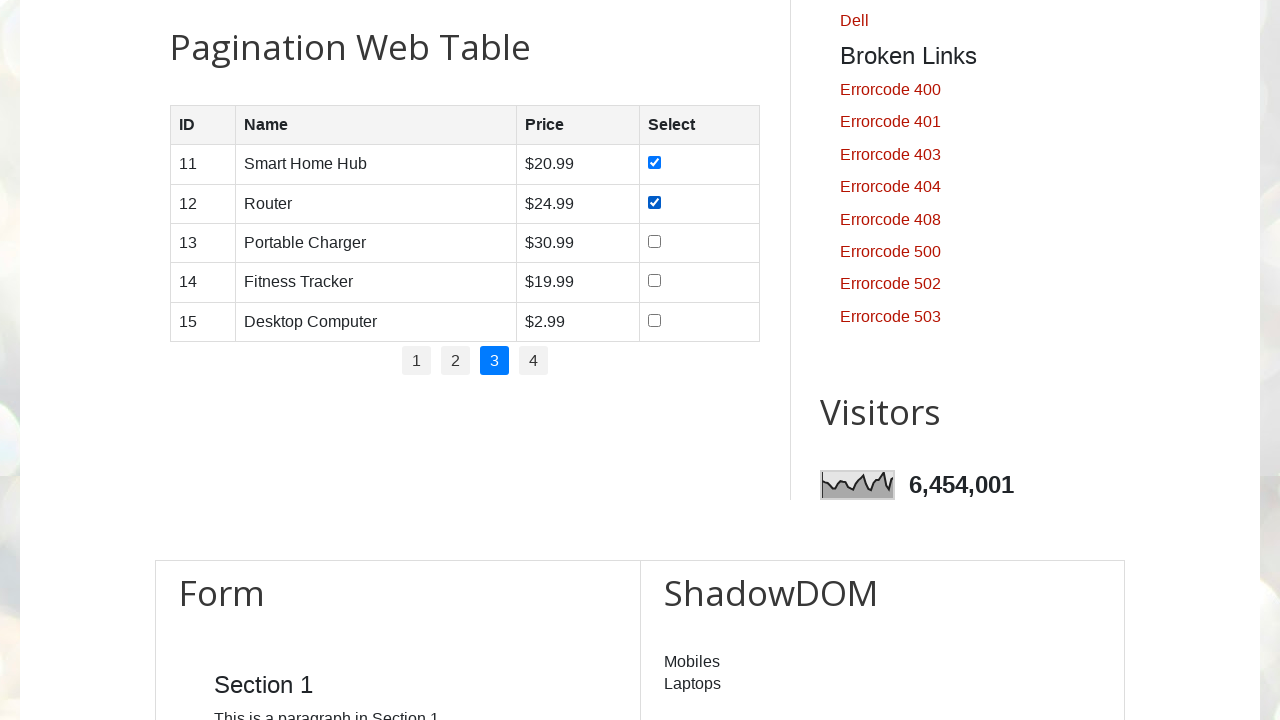

Selected checkbox for row 3 on pagination page 3 at (655, 241) on //*[@id='productTable']/tbody/tr[3]/td[4]/input
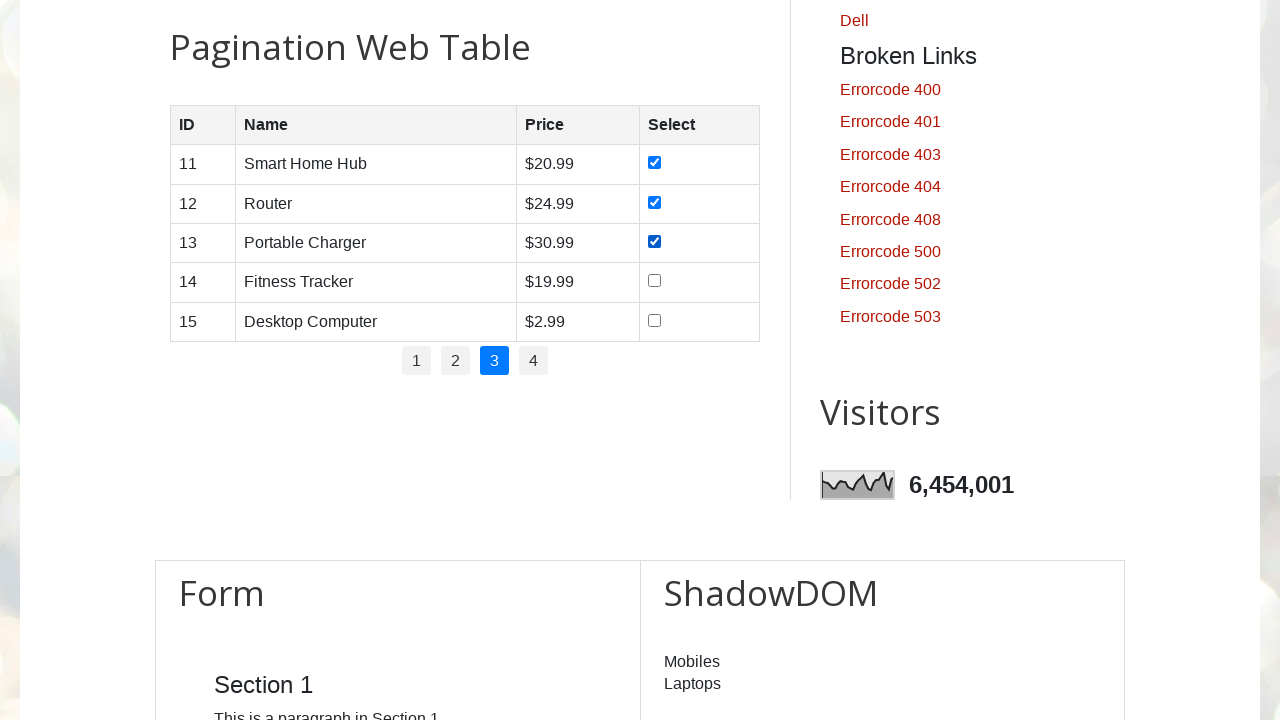

Waited after checkbox selection
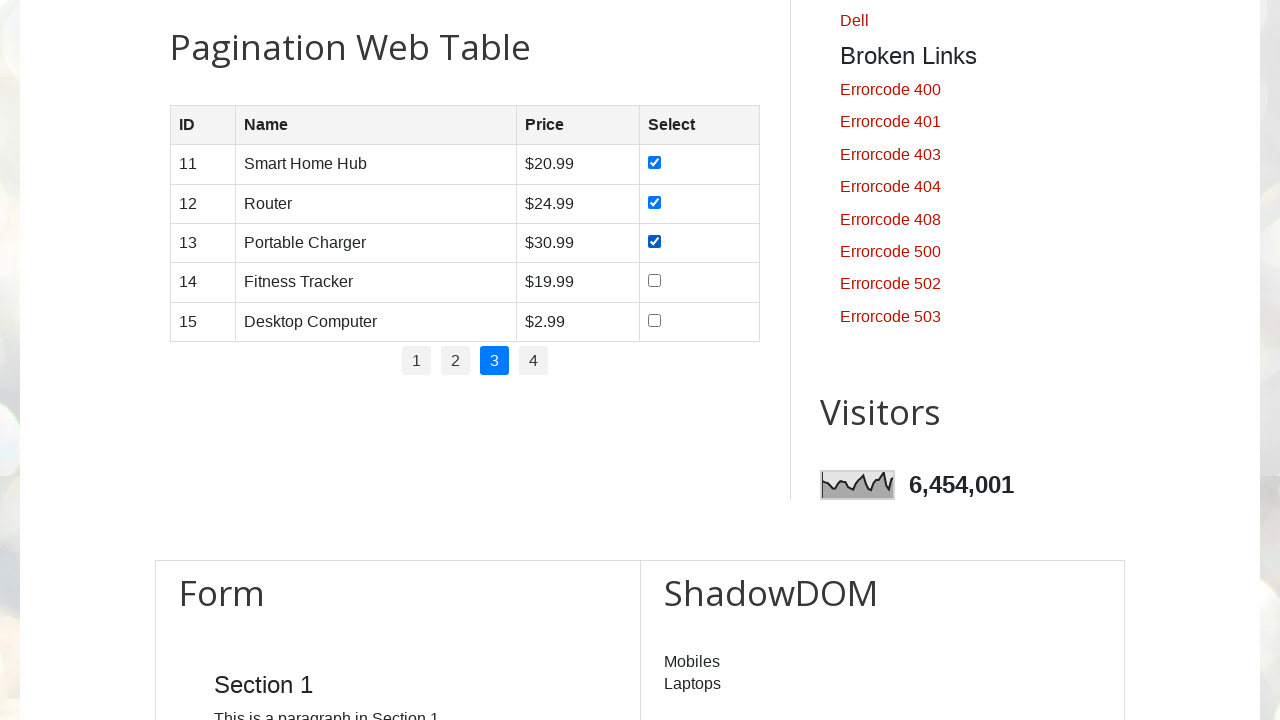

Selected checkbox for row 4 on pagination page 3 at (655, 281) on //*[@id='productTable']/tbody/tr[4]/td[4]/input
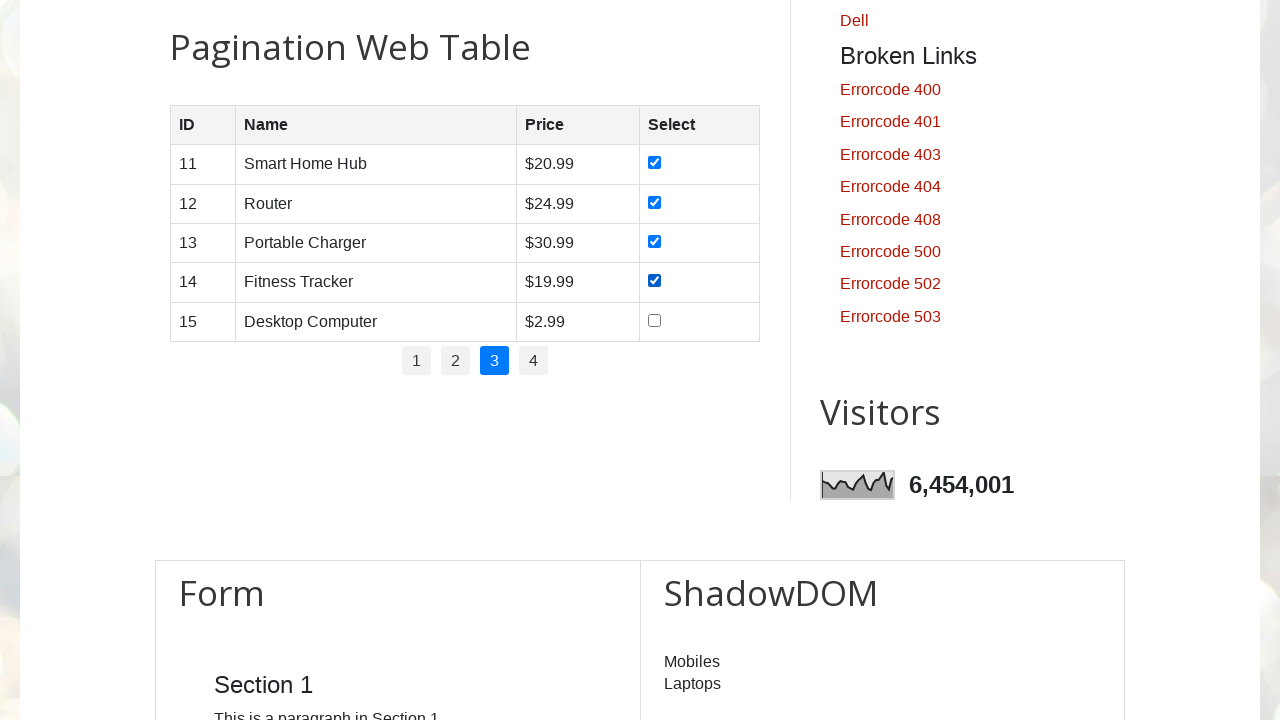

Waited after checkbox selection
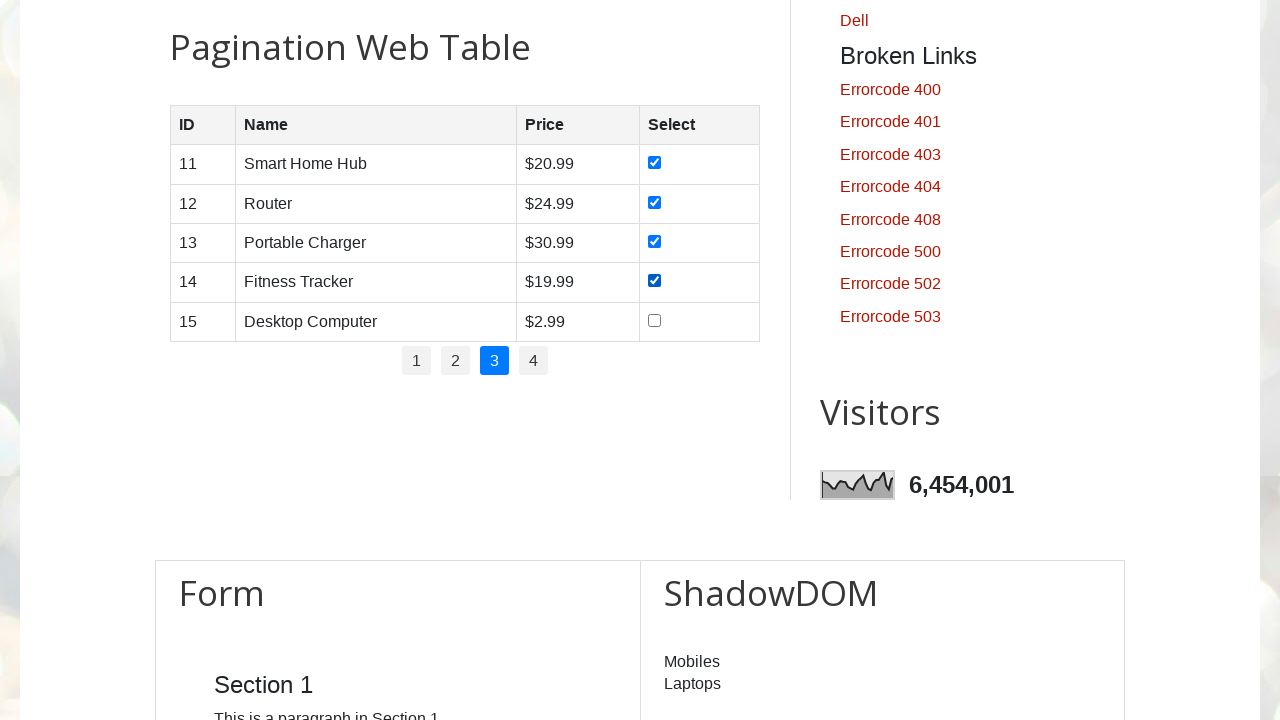

Selected checkbox for row 5 on pagination page 3 at (655, 320) on //*[@id='productTable']/tbody/tr[5]/td[4]/input
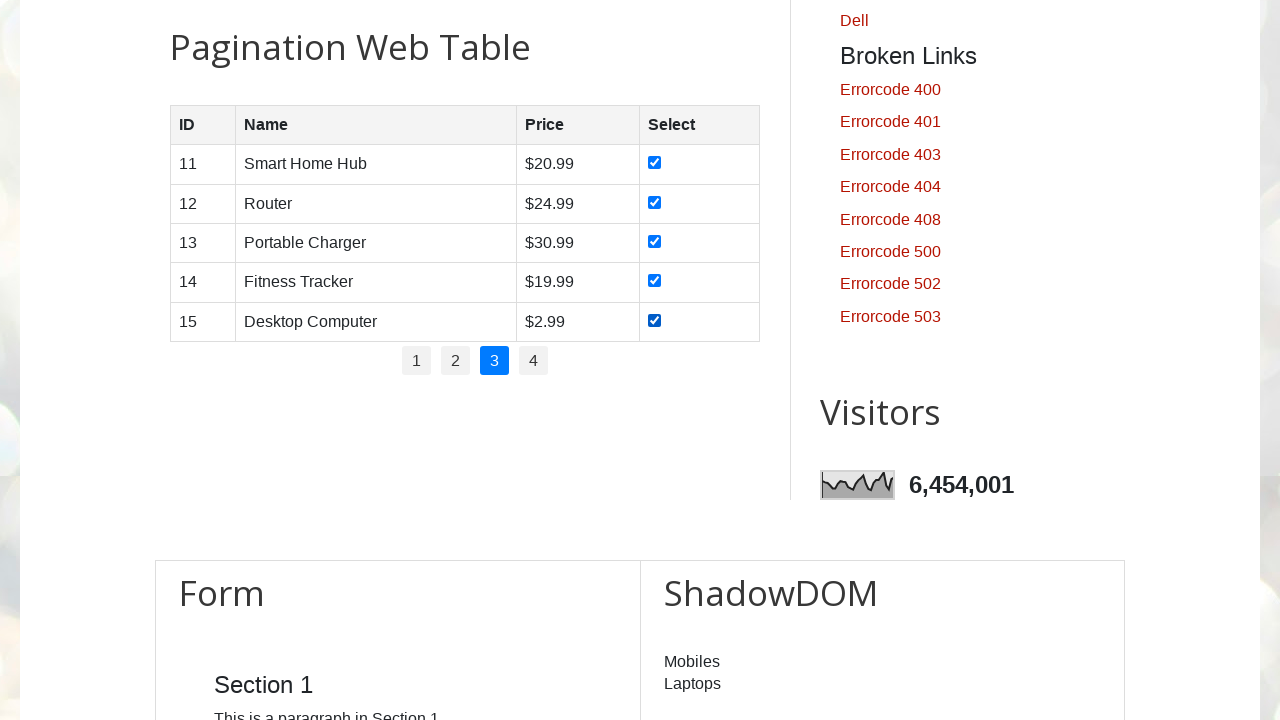

Waited after checkbox selection
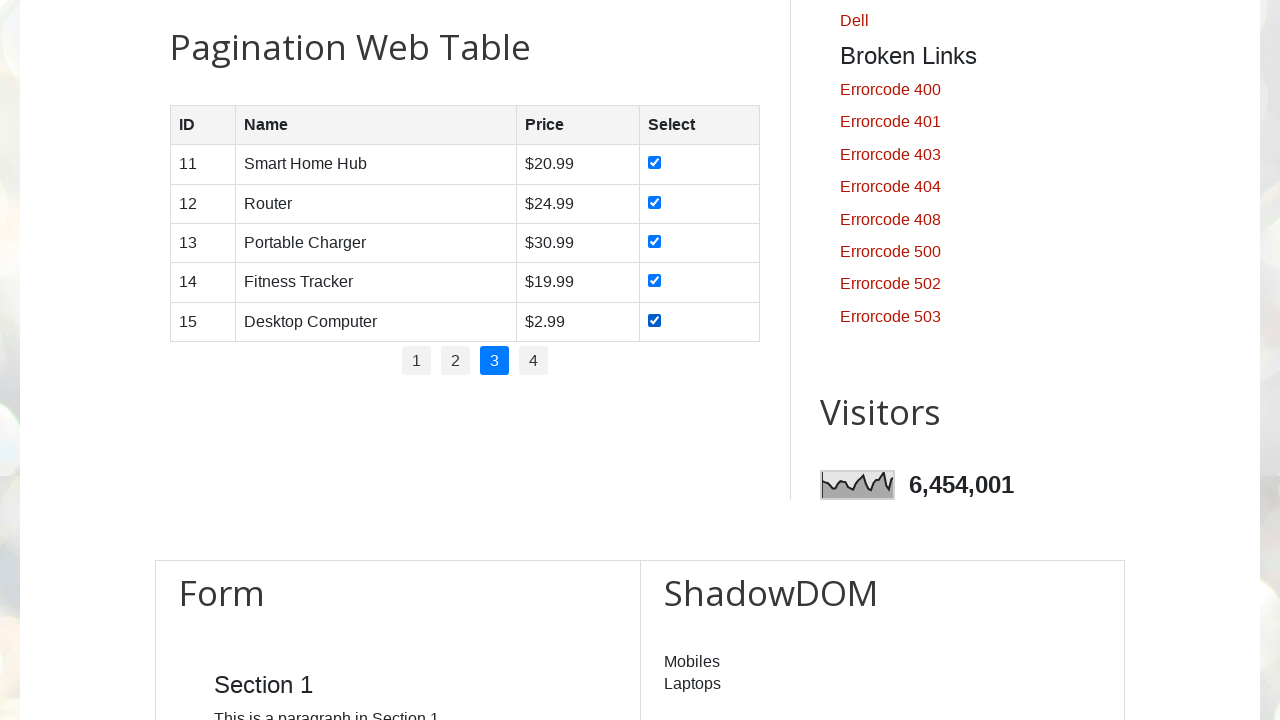

Clicked pagination item 4 at (534, 361) on xpath=//*[@class='pagination']/li >> nth=3
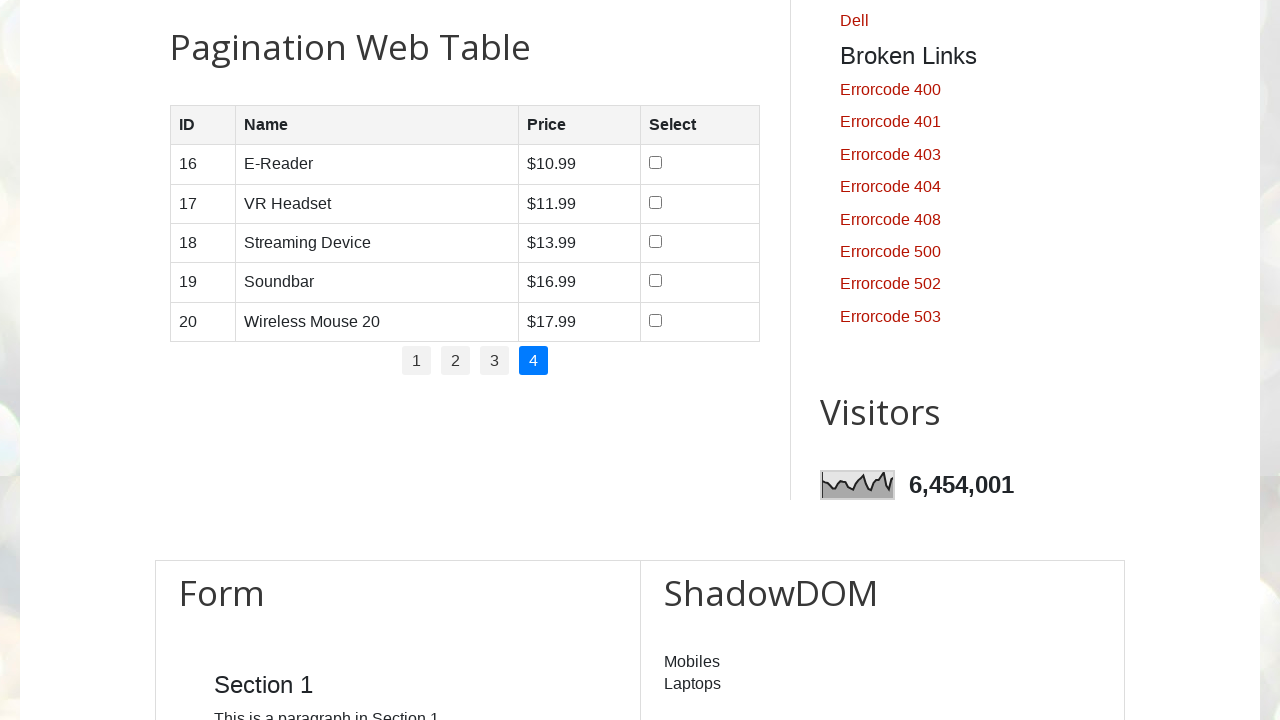

Waited for table to update after pagination click
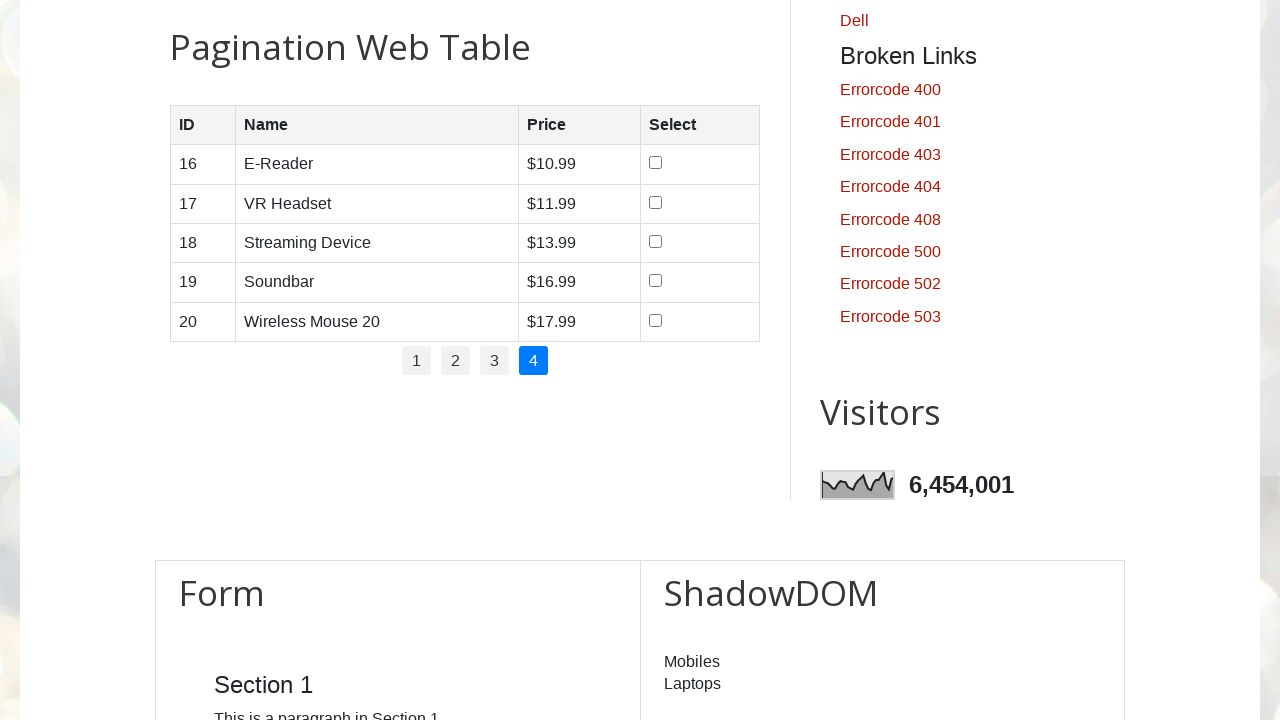

Retrieved 5 rows from current pagination page
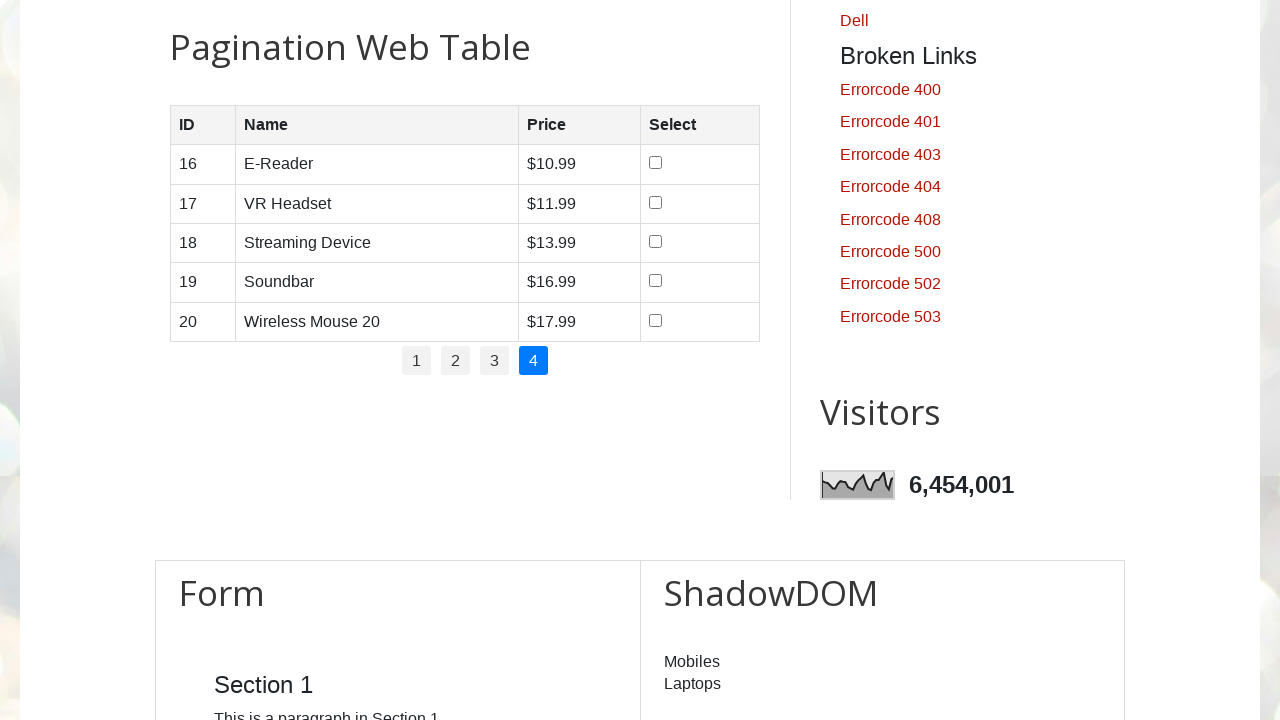

Selected checkbox for row 1 on pagination page 4 at (656, 163) on //*[@id='productTable']/tbody/tr[1]/td[4]/input
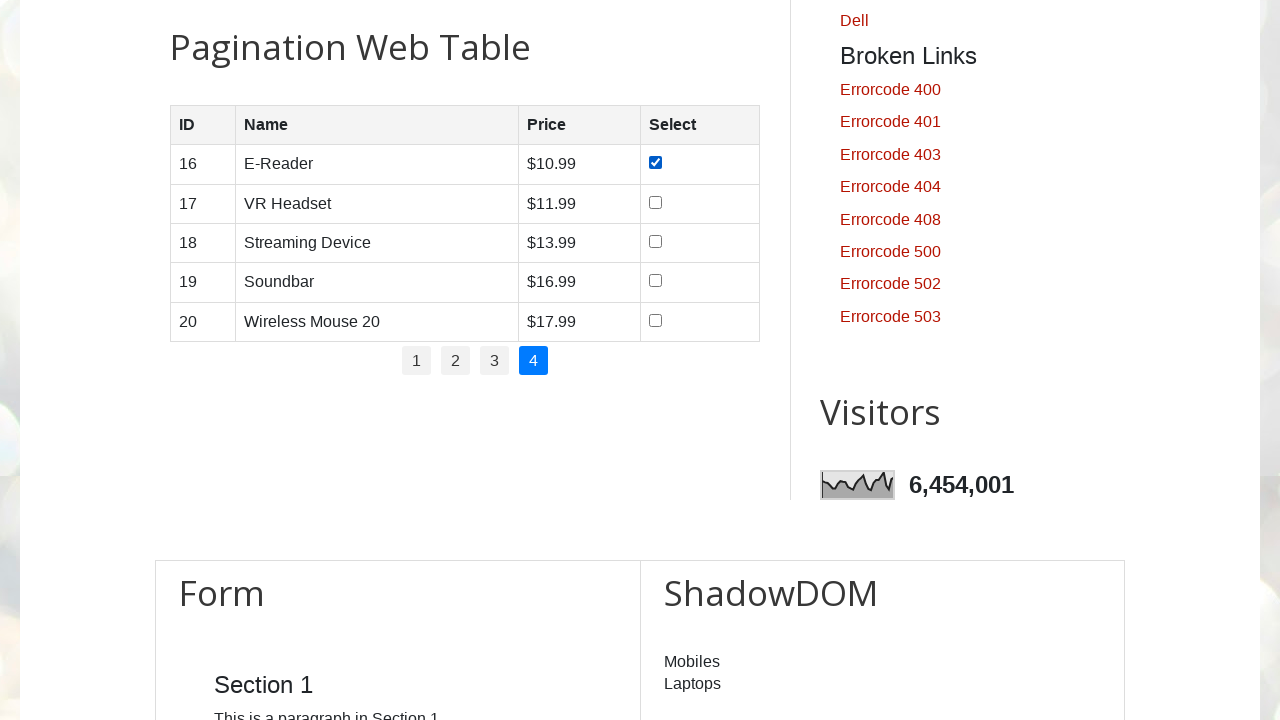

Waited after checkbox selection
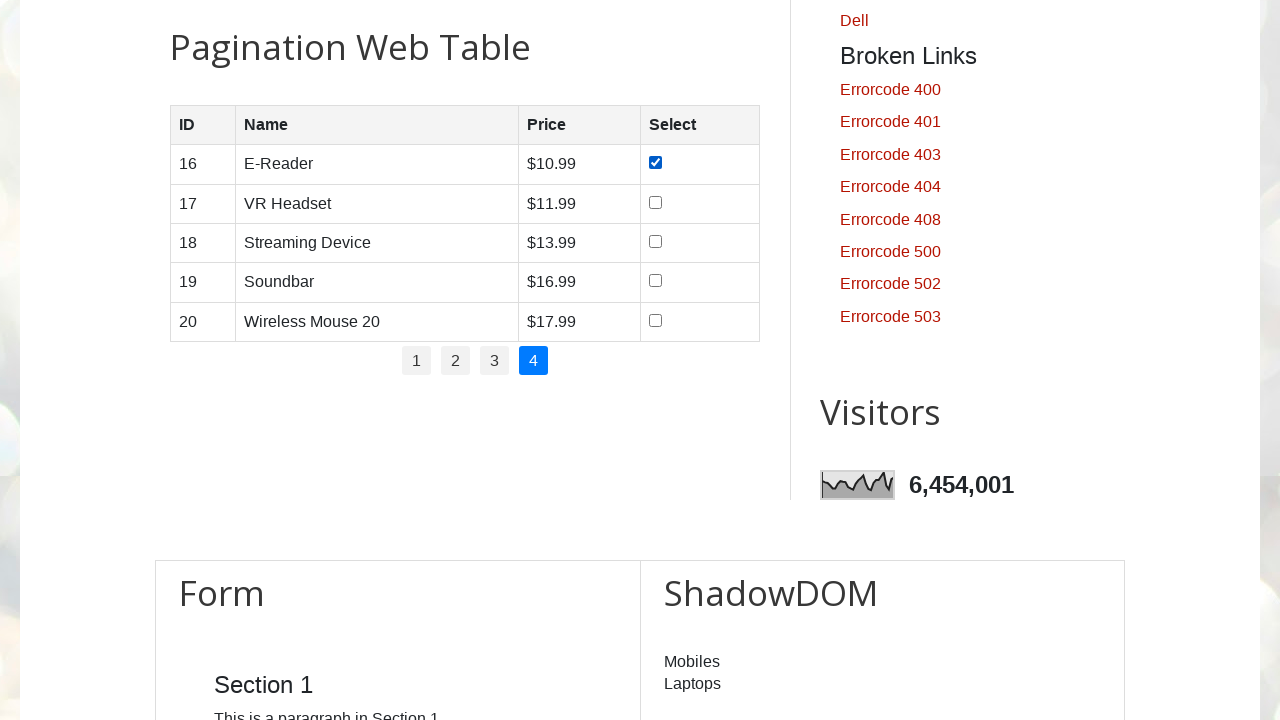

Selected checkbox for row 2 on pagination page 4 at (656, 202) on //*[@id='productTable']/tbody/tr[2]/td[4]/input
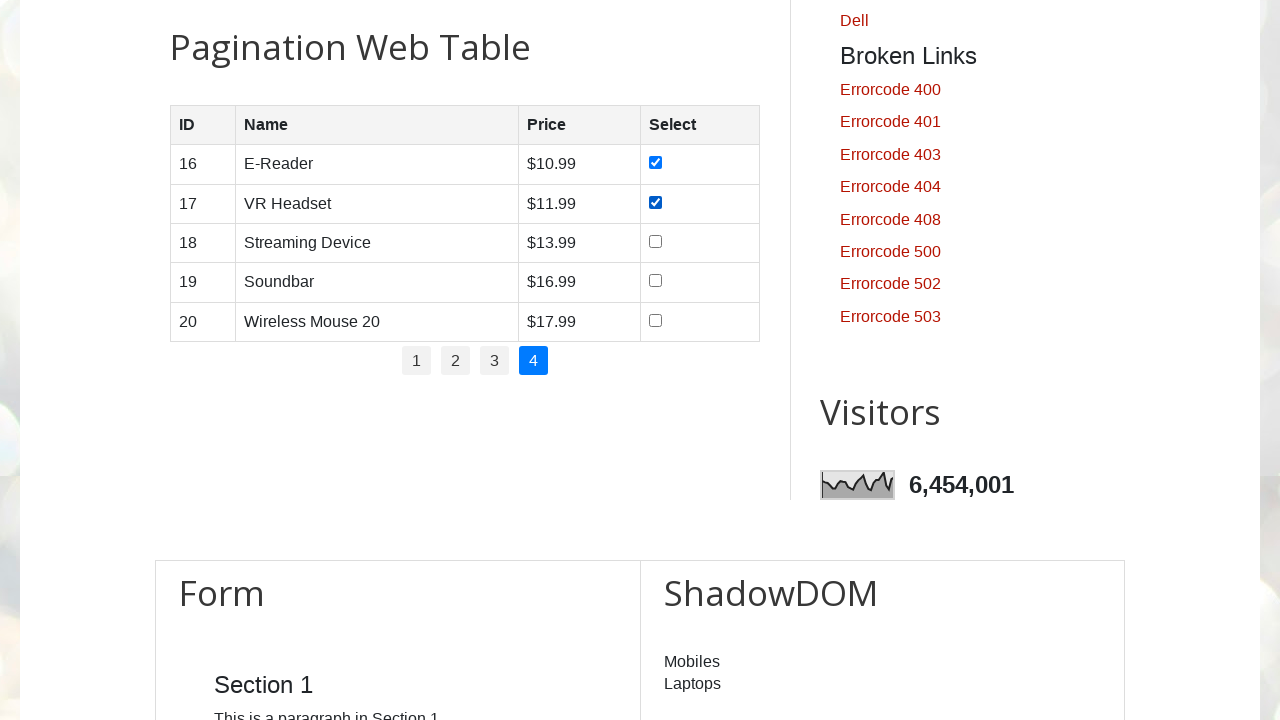

Waited after checkbox selection
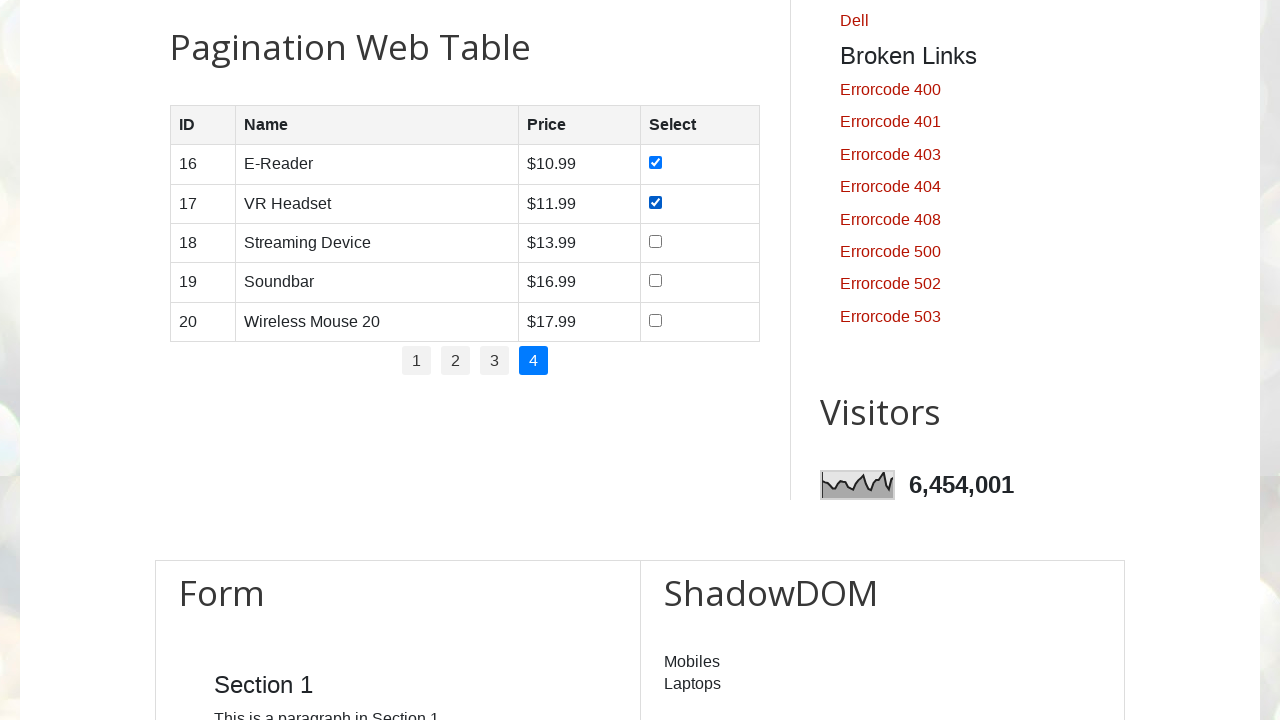

Selected checkbox for row 3 on pagination page 4 at (656, 241) on //*[@id='productTable']/tbody/tr[3]/td[4]/input
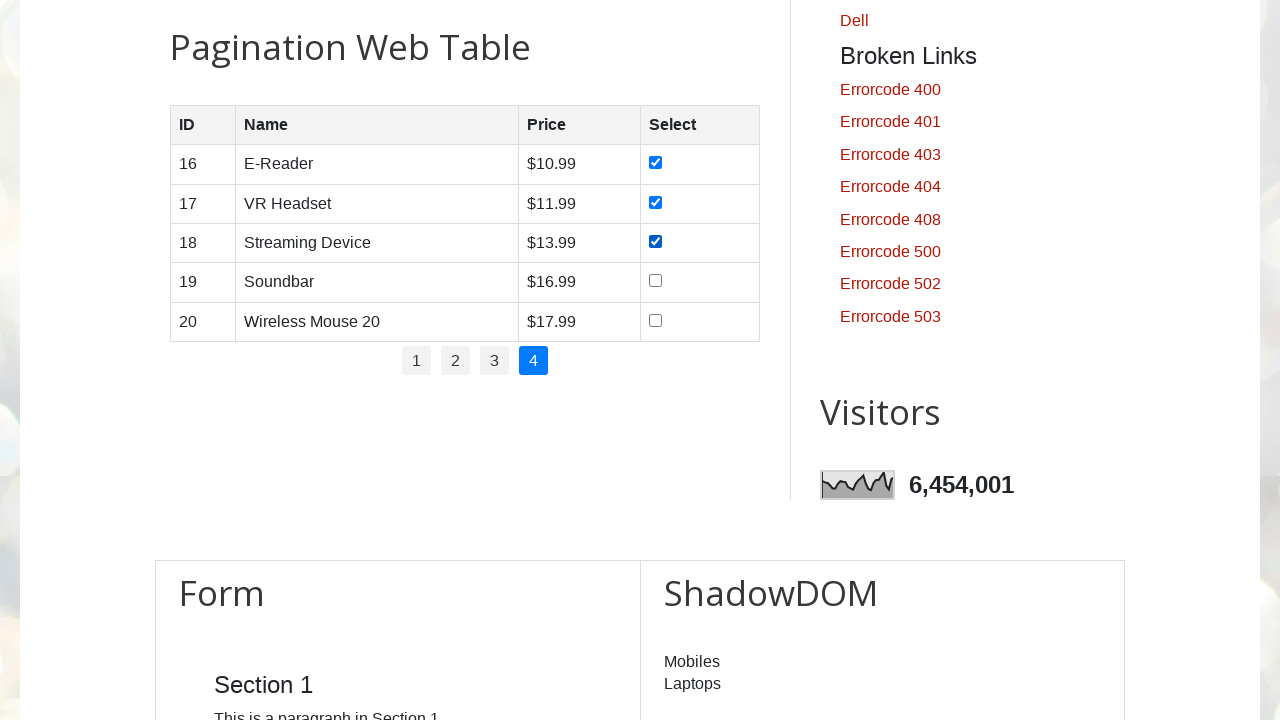

Waited after checkbox selection
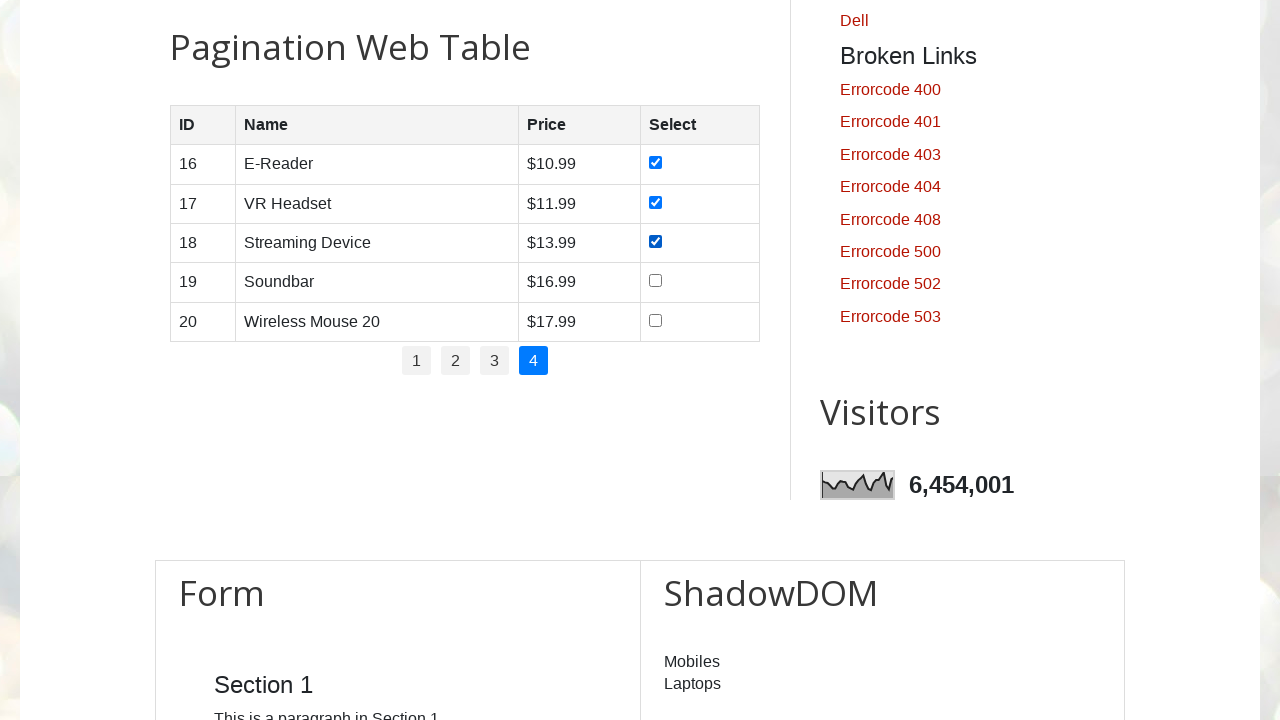

Selected checkbox for row 4 on pagination page 4 at (656, 281) on //*[@id='productTable']/tbody/tr[4]/td[4]/input
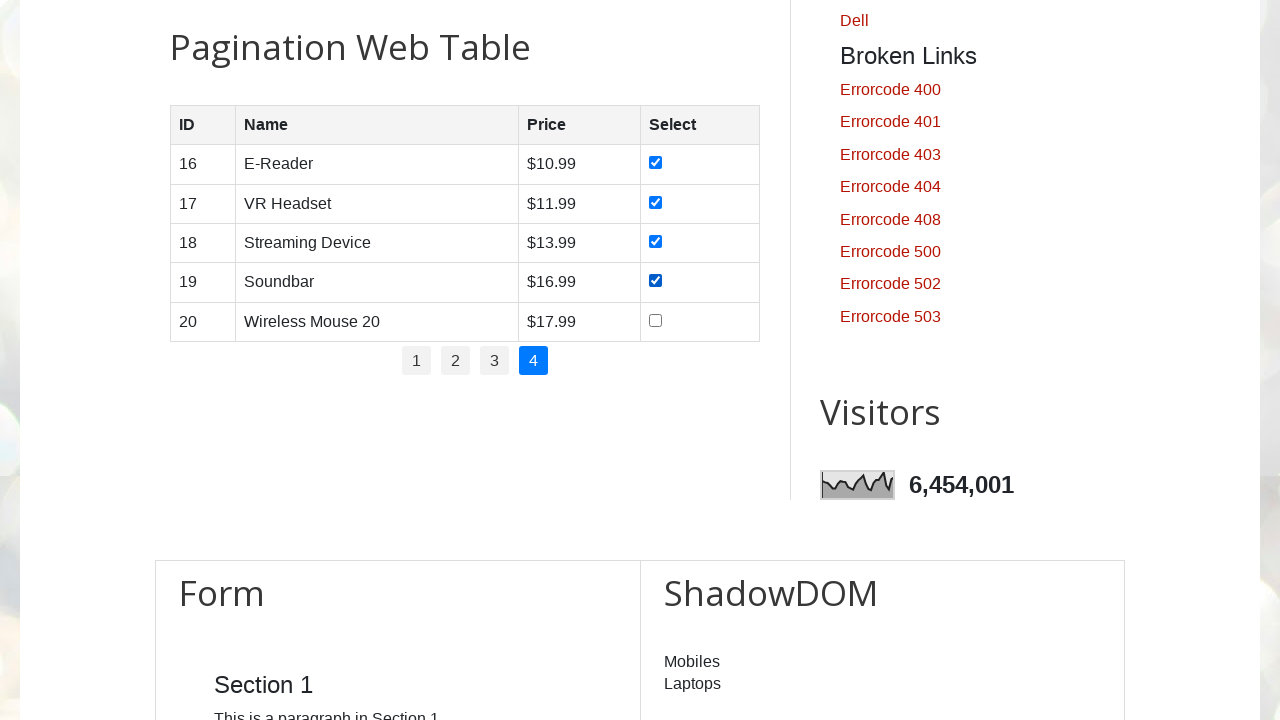

Waited after checkbox selection
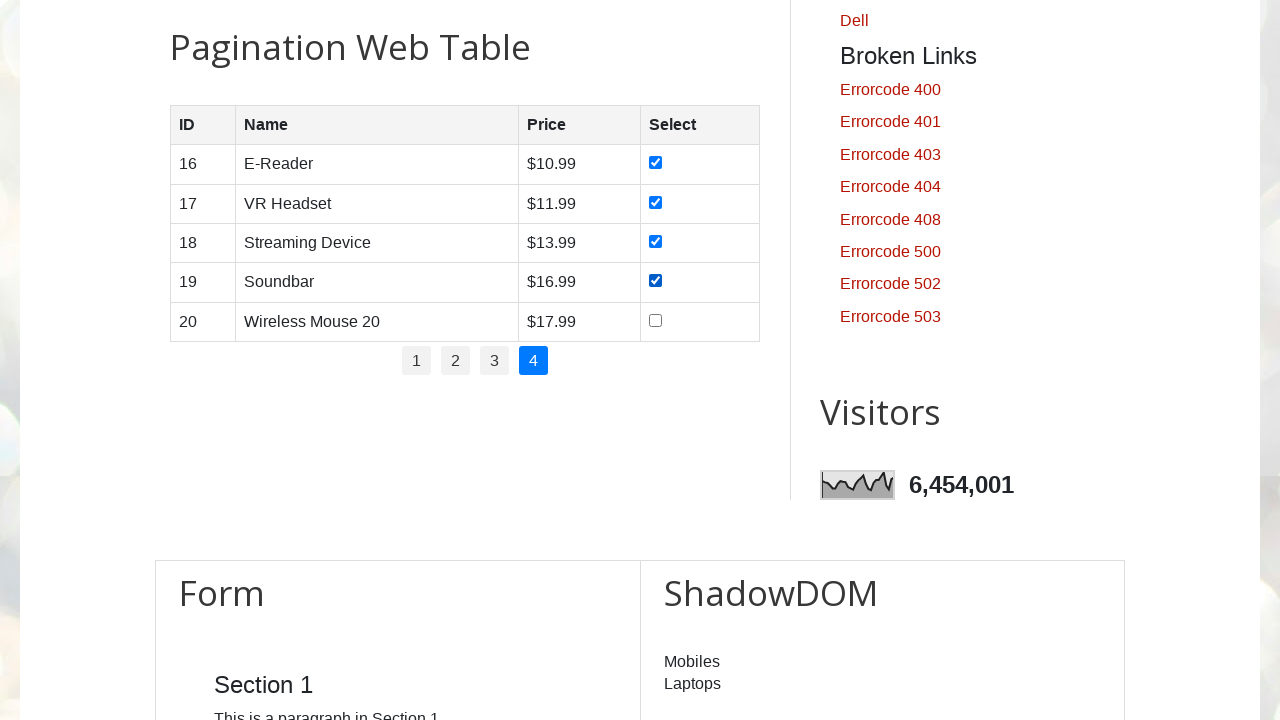

Selected checkbox for row 5 on pagination page 4 at (656, 320) on //*[@id='productTable']/tbody/tr[5]/td[4]/input
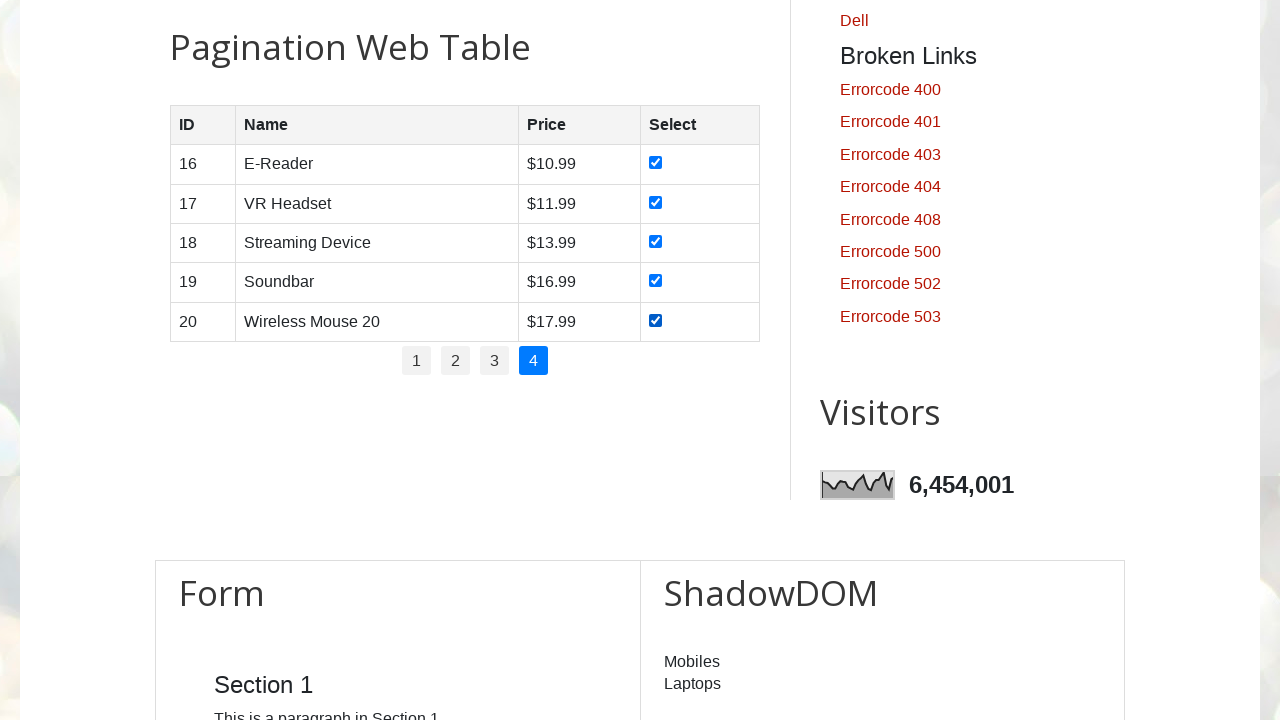

Waited after checkbox selection
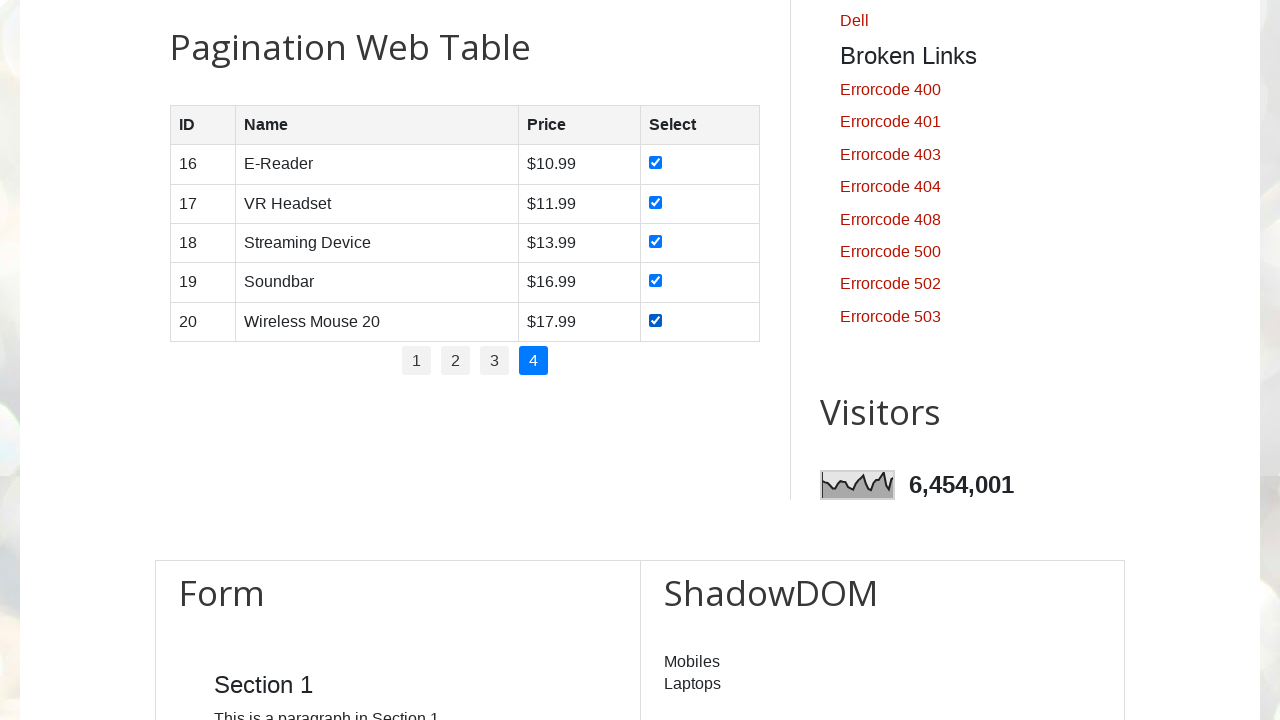

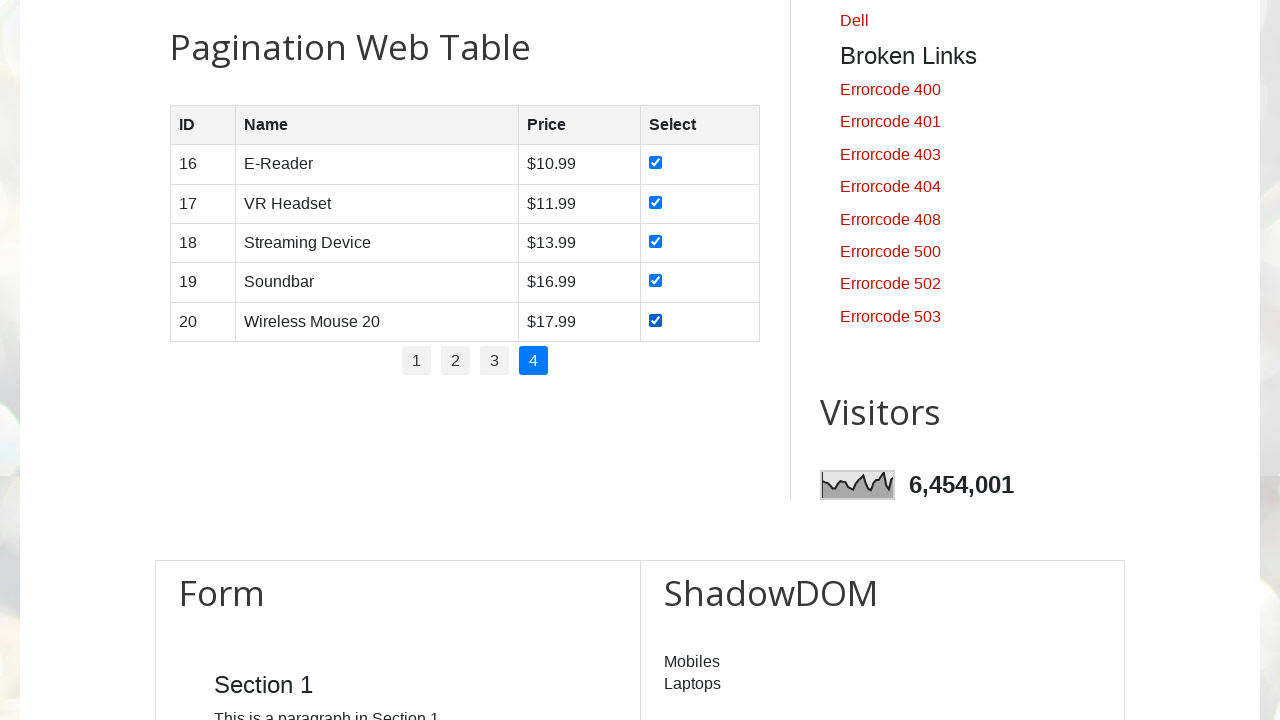